Tests that after winning three games, the results show "3rd game" text

Starting URL: https://one-hand-bandit.vercel.app/

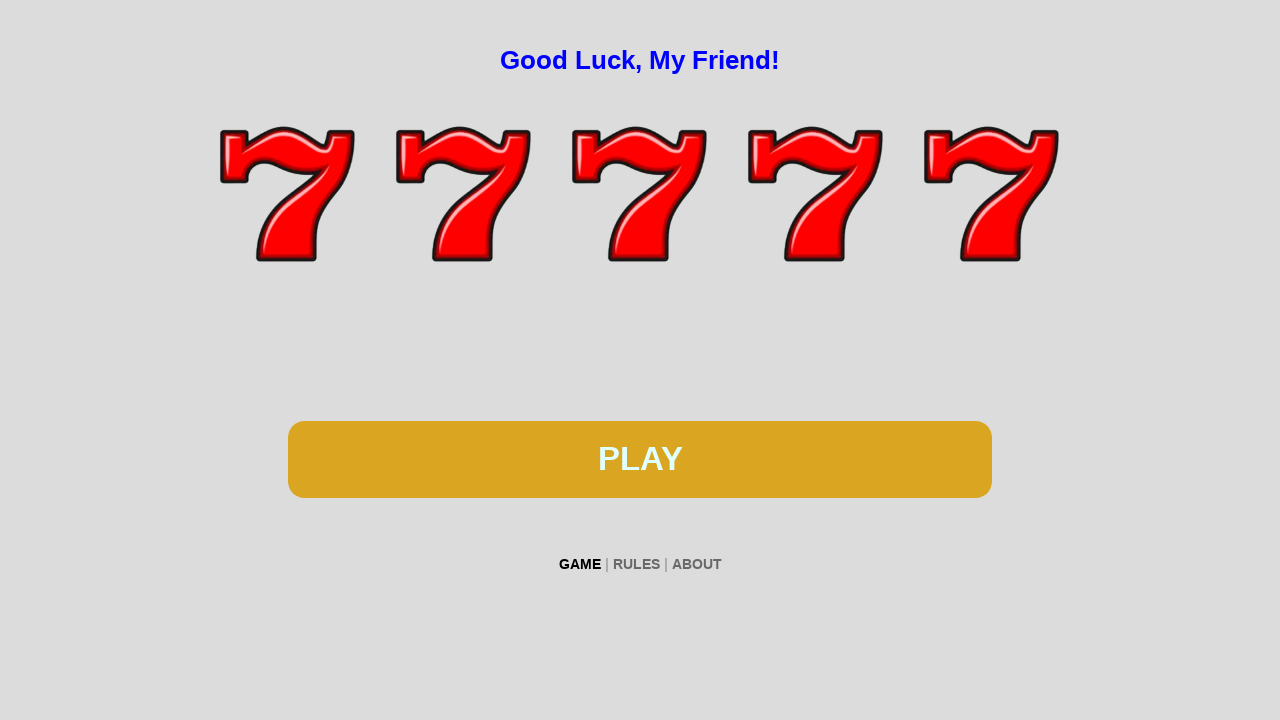

Clicked spin button to start game 1 at (640, 459) on #btn
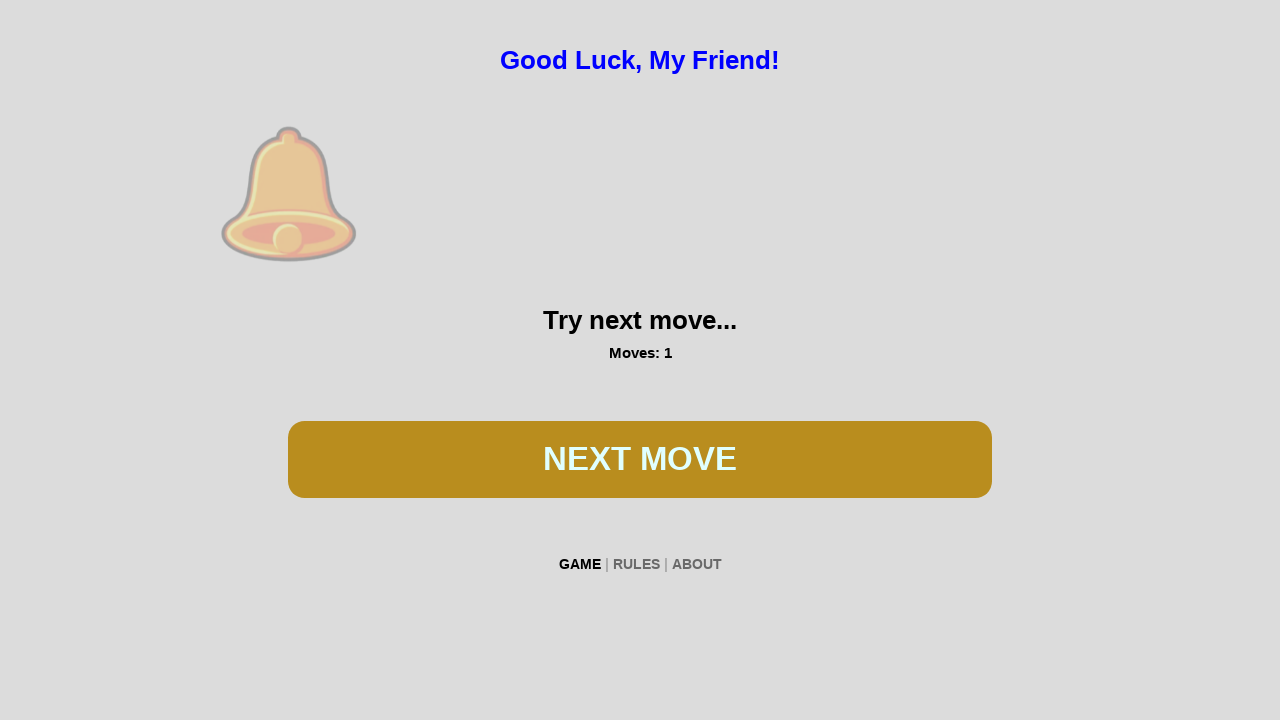

Clicked spin button again during game 1 at (640, 459) on #btn
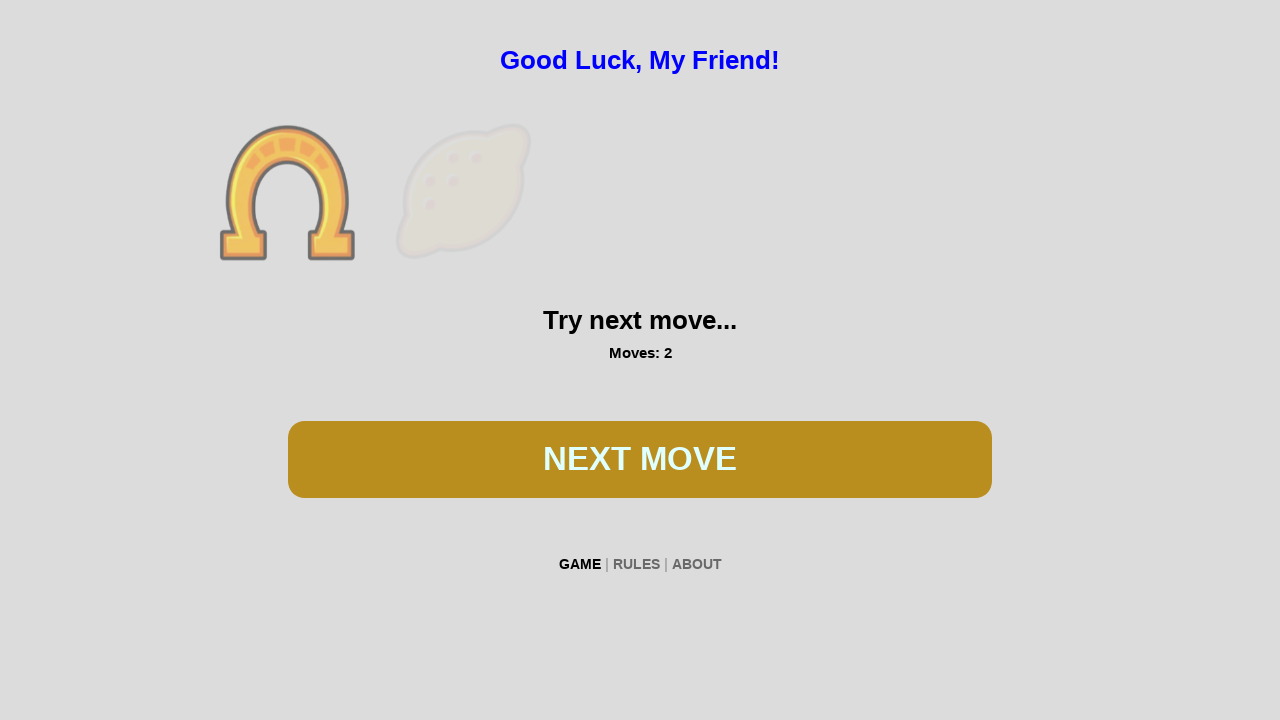

Waited 100ms for spin animation
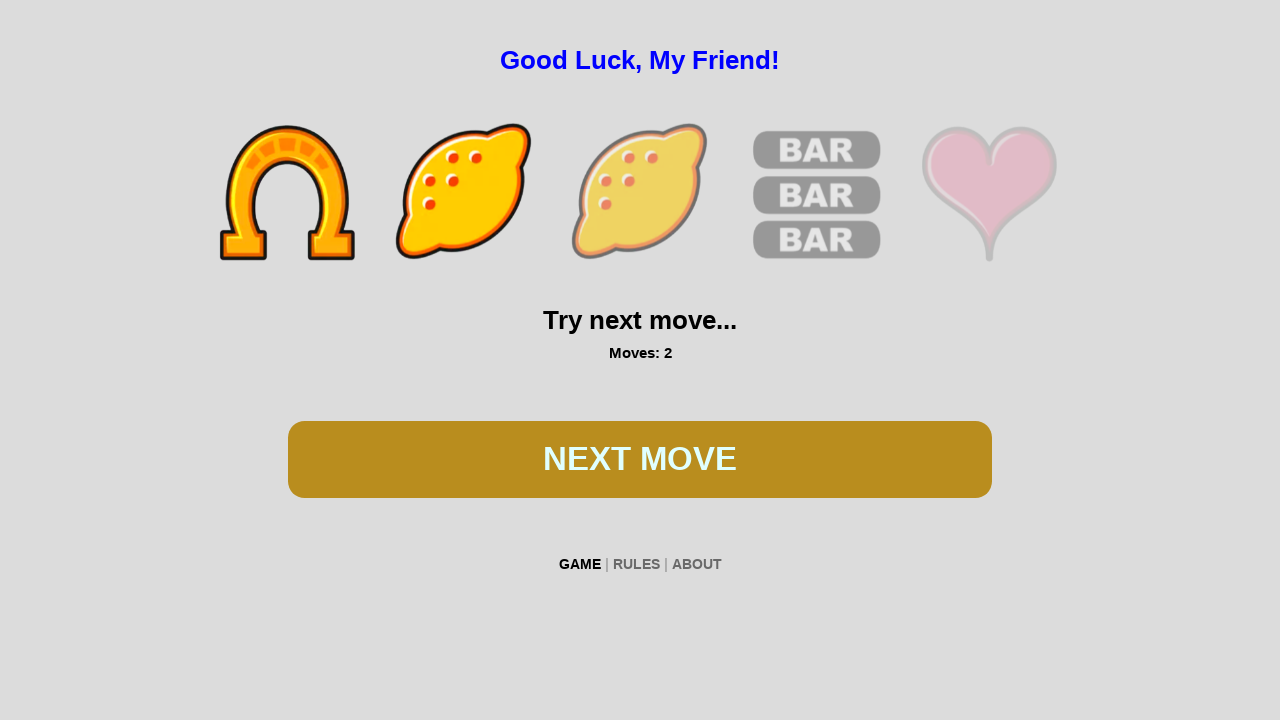

Clicked spin button again during game 1 at (640, 459) on #btn
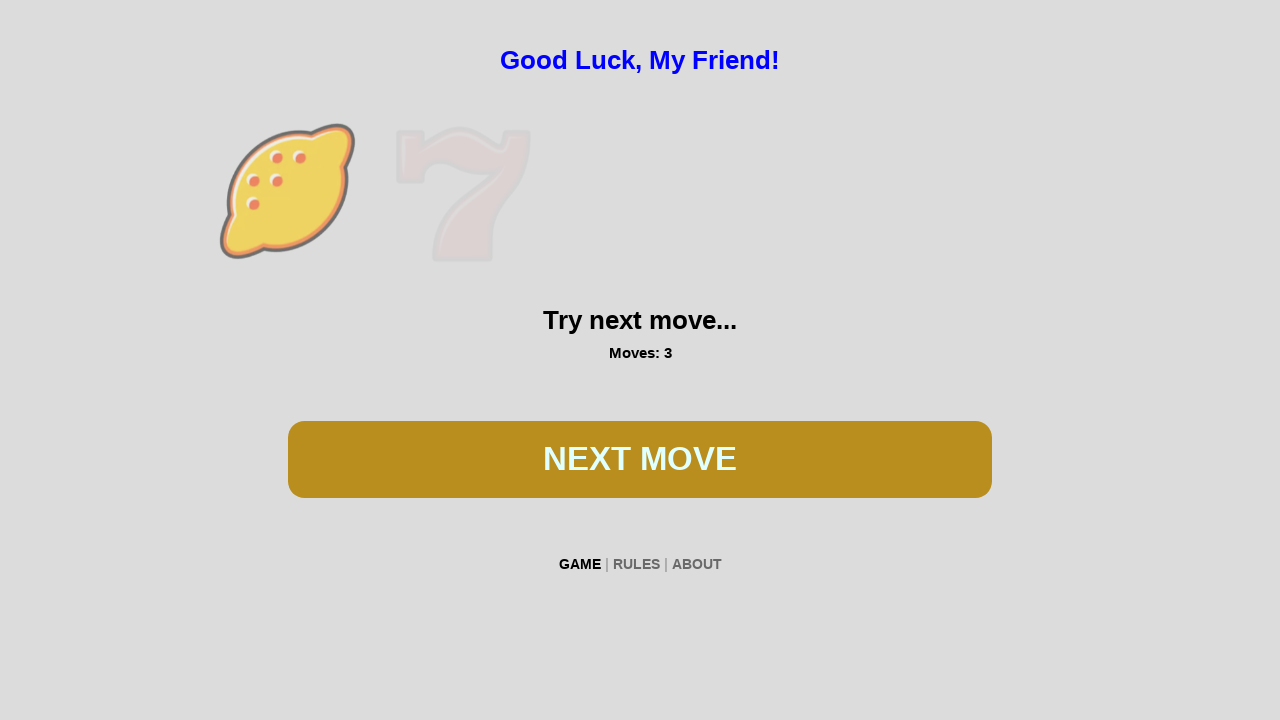

Waited 100ms for spin animation
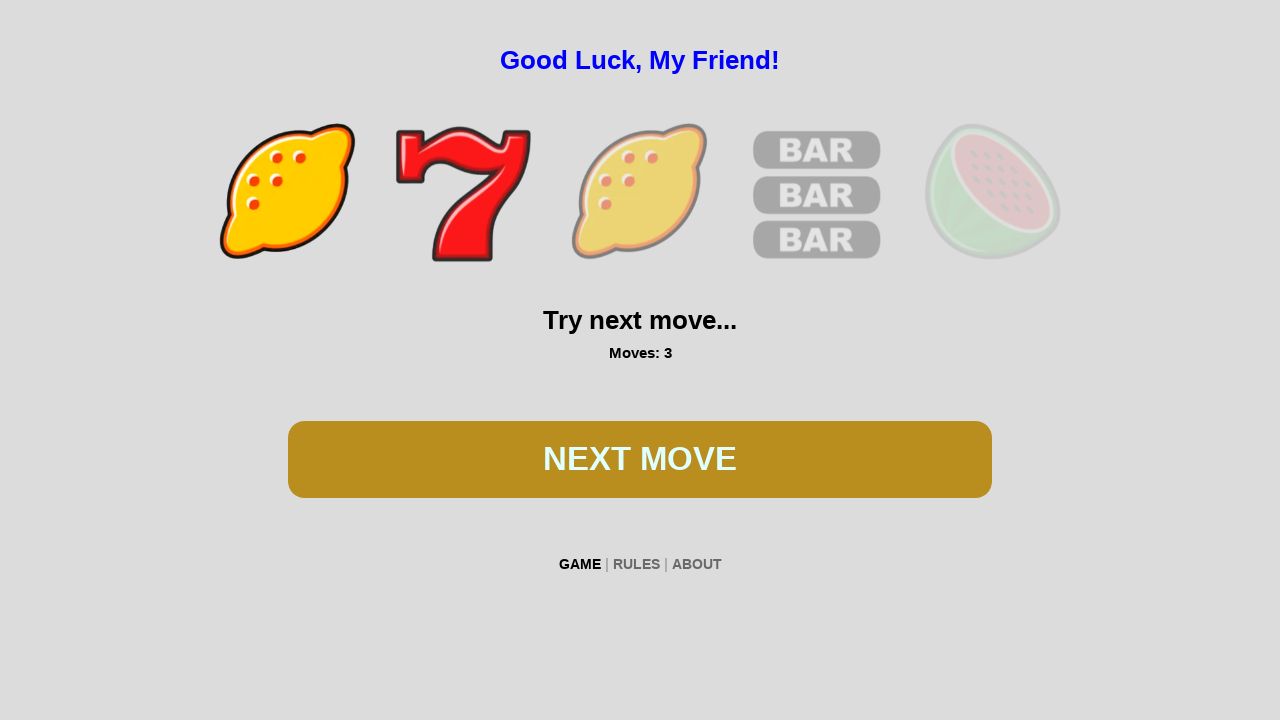

Clicked spin button again during game 1 at (640, 459) on #btn
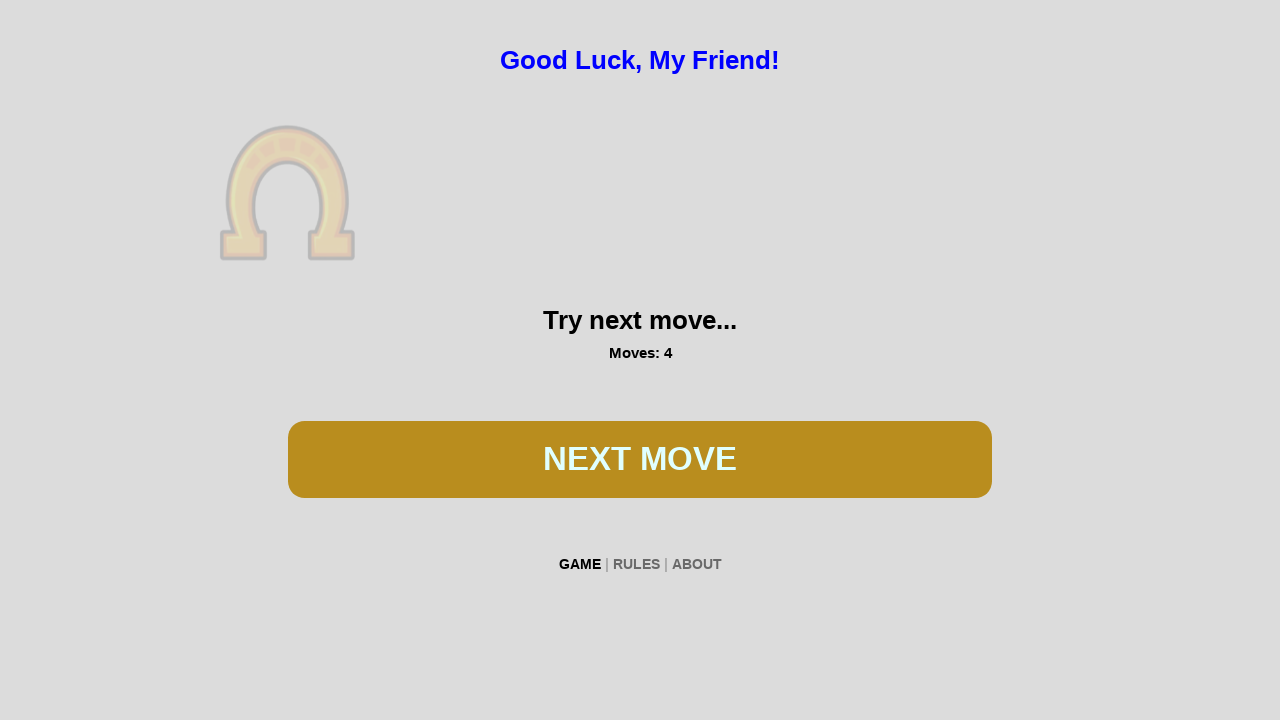

Waited 100ms for spin animation
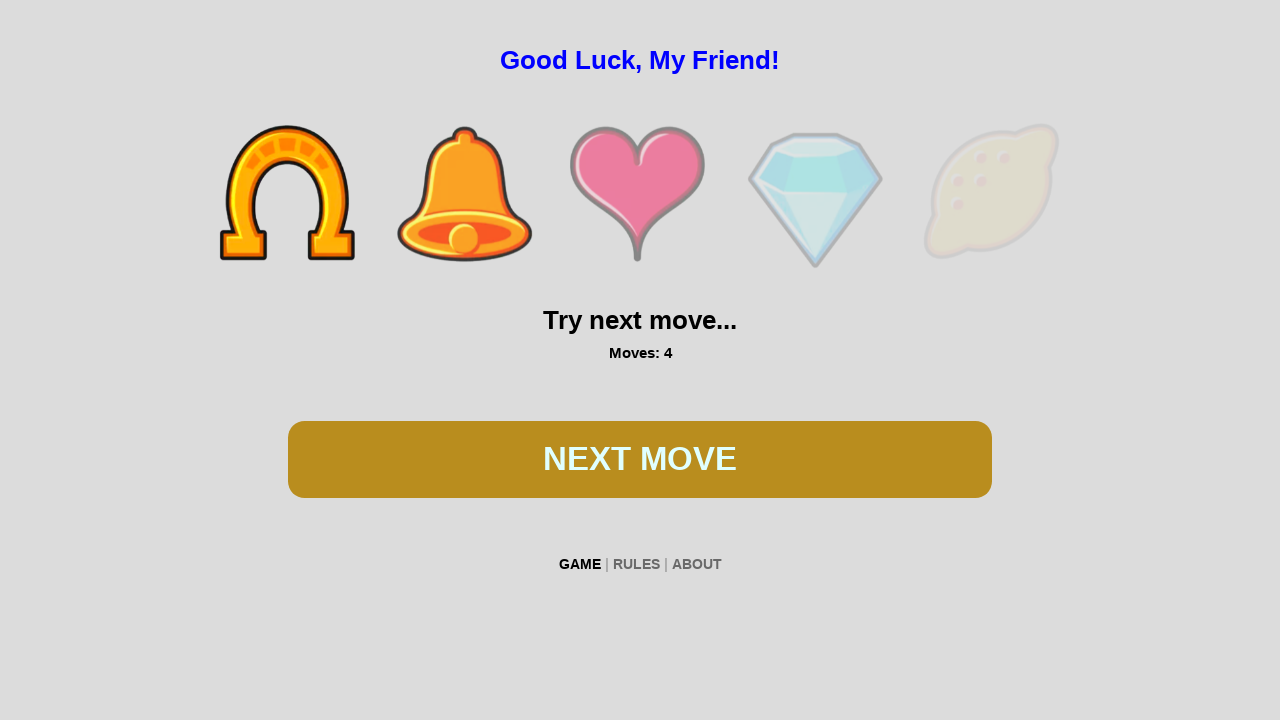

Clicked spin button again during game 1 at (640, 459) on #btn
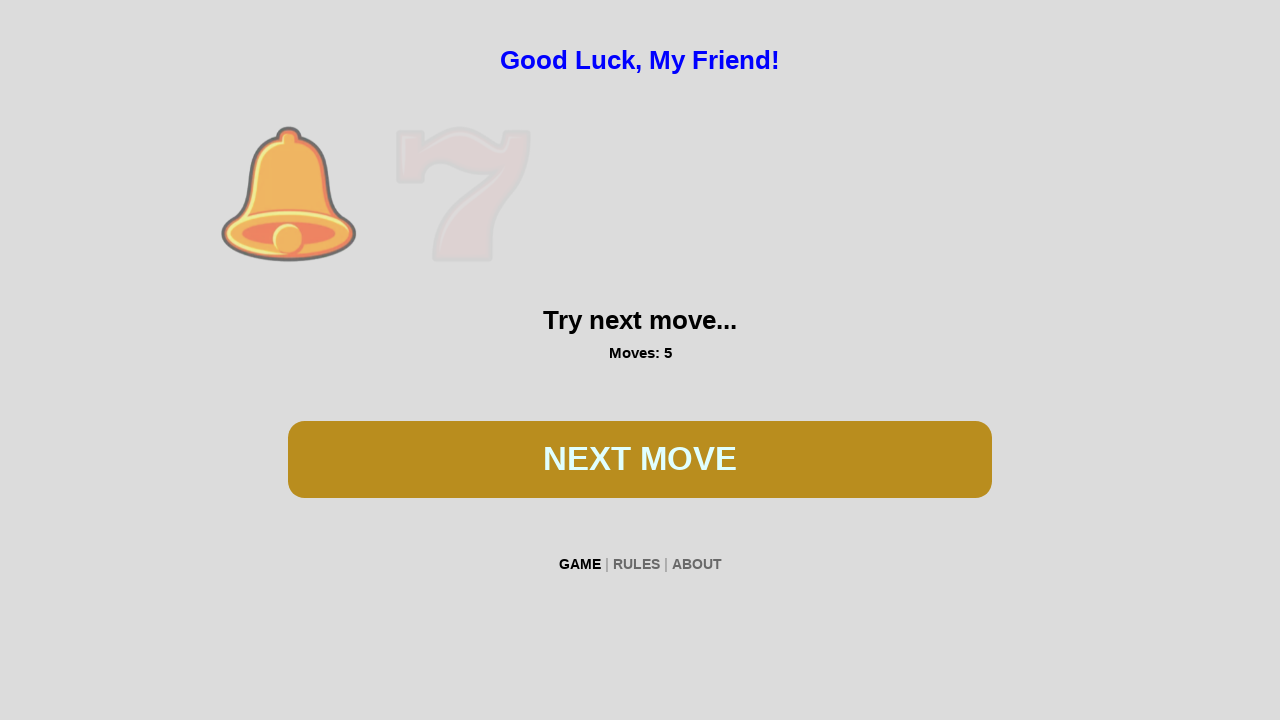

Waited 100ms for spin animation
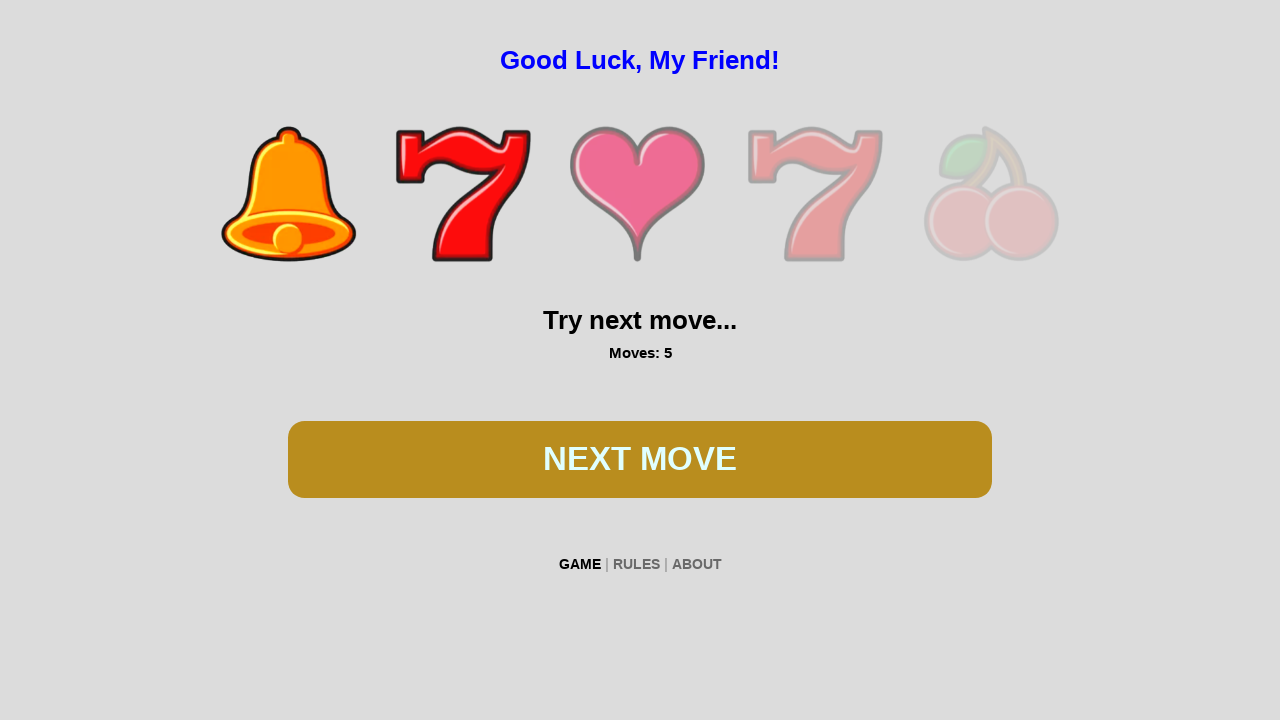

Clicked spin button again during game 1 at (640, 459) on #btn
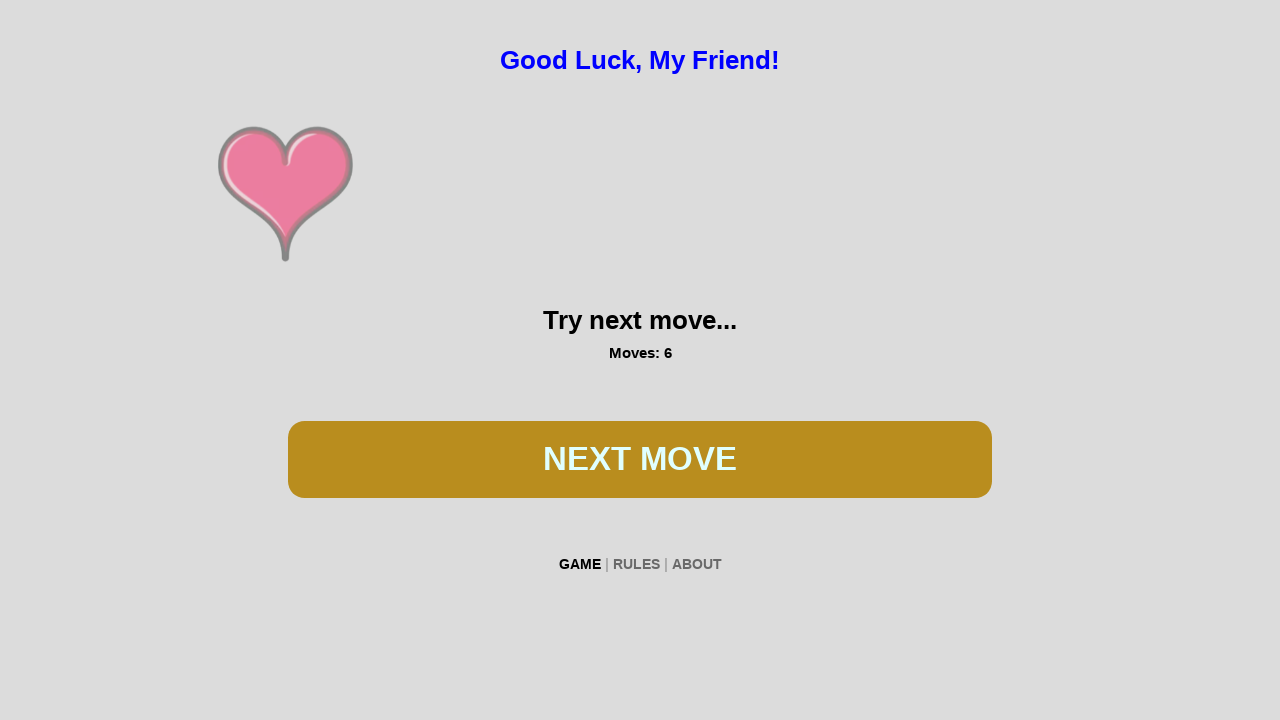

Waited 100ms for spin animation
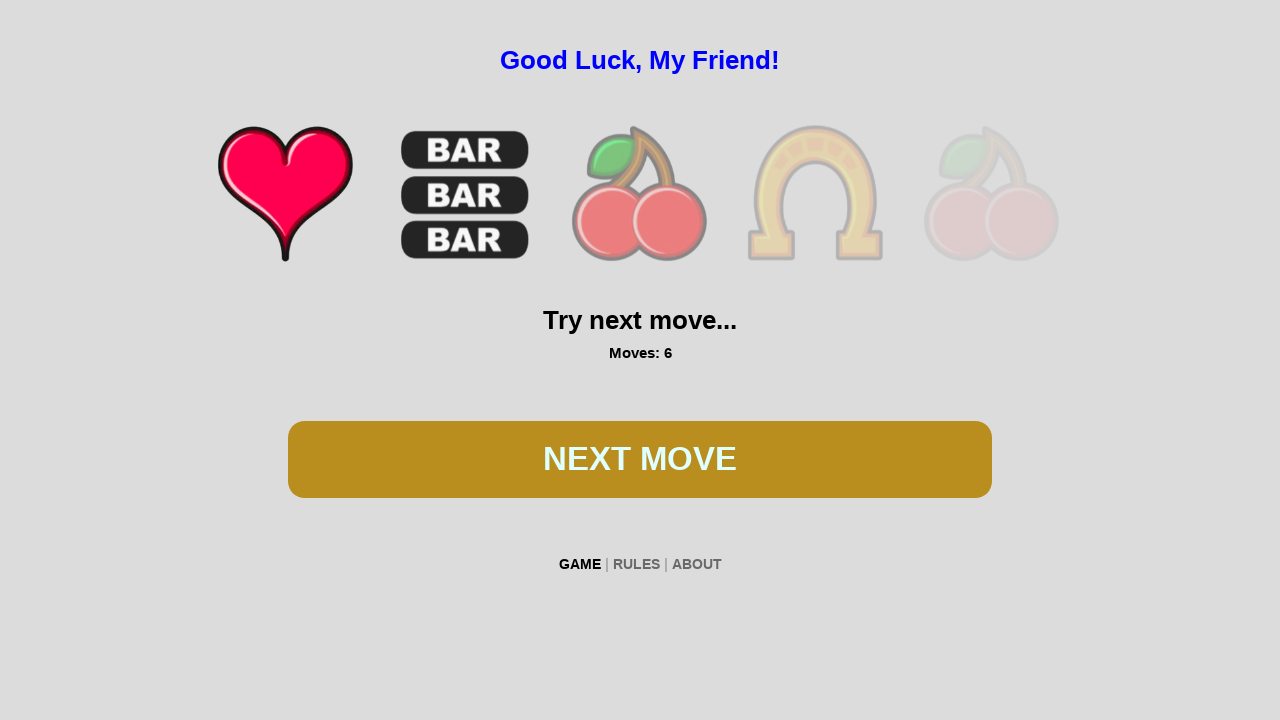

Clicked spin button again during game 1 at (640, 459) on #btn
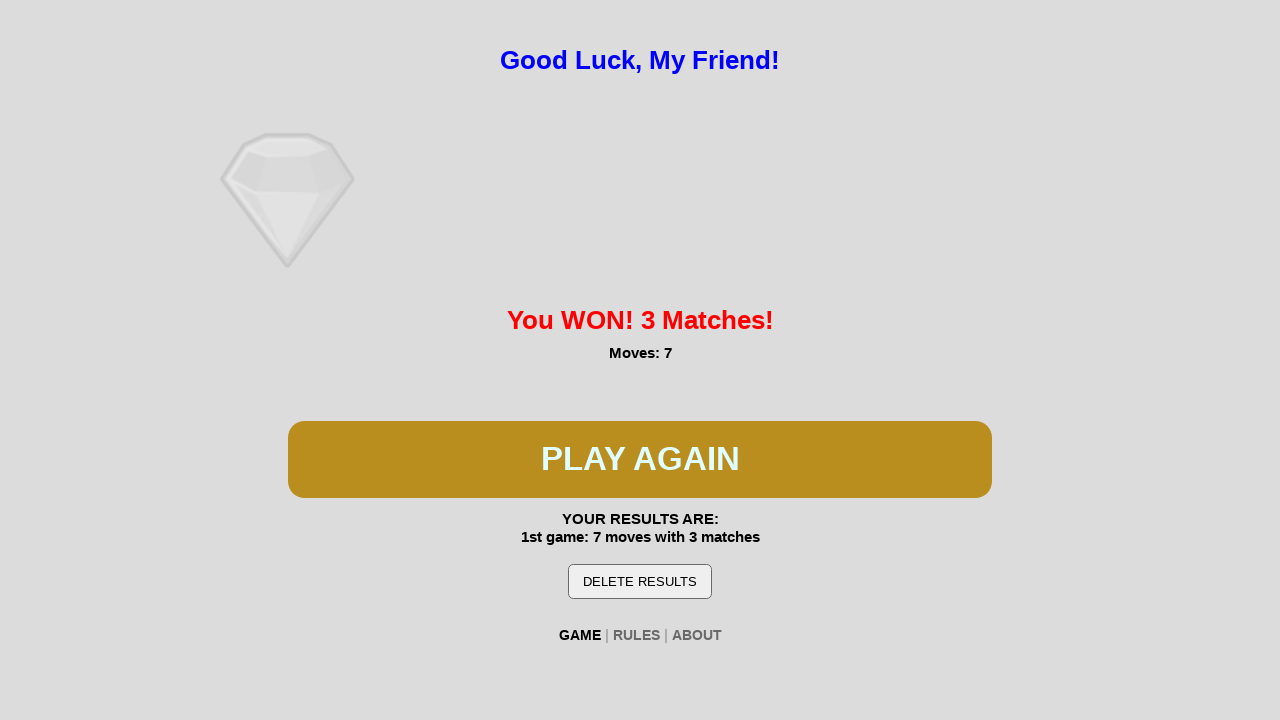

Waited 100ms for spin animation
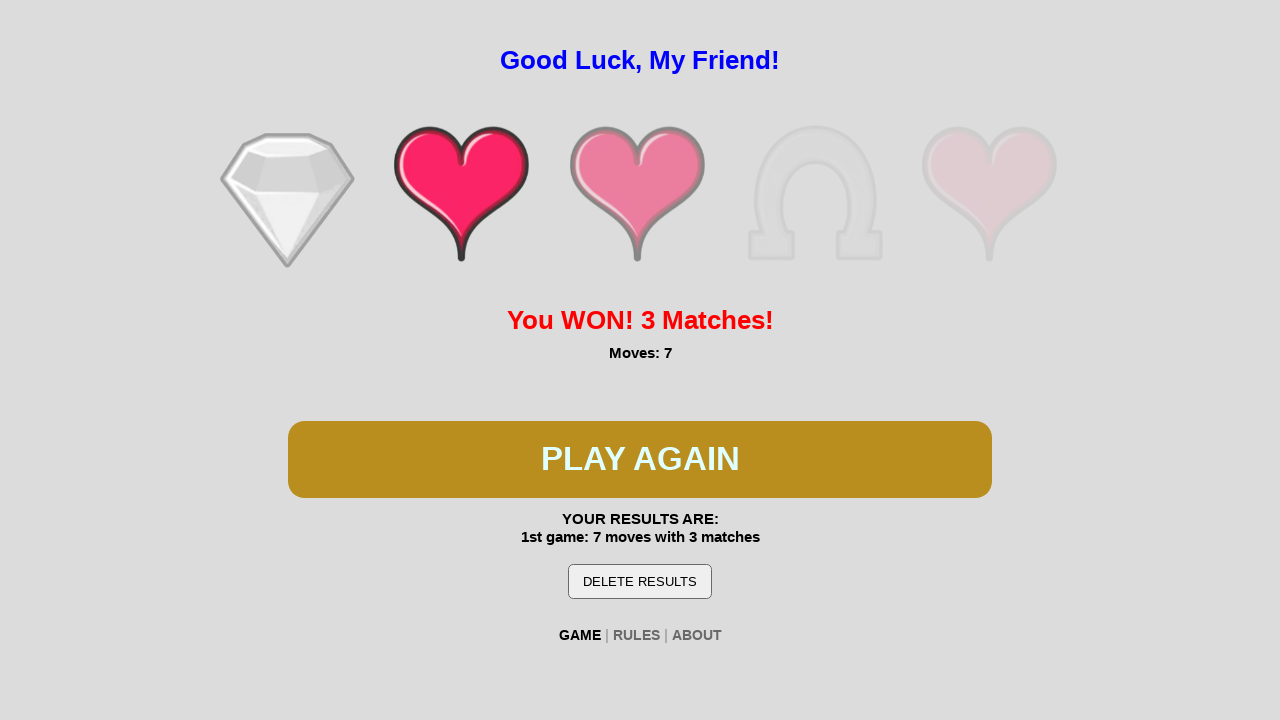

Game 1 won - 'You WON!' message appeared
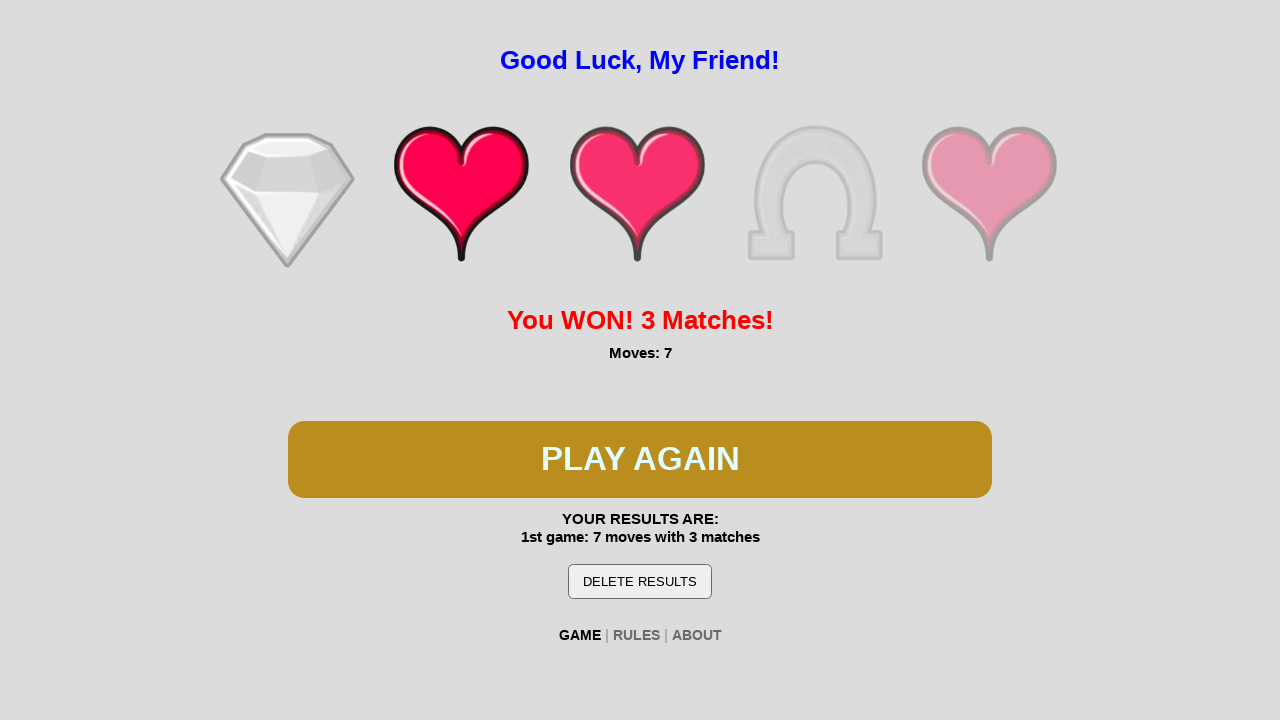

Clicked spin button to start game 2 at (640, 459) on #btn
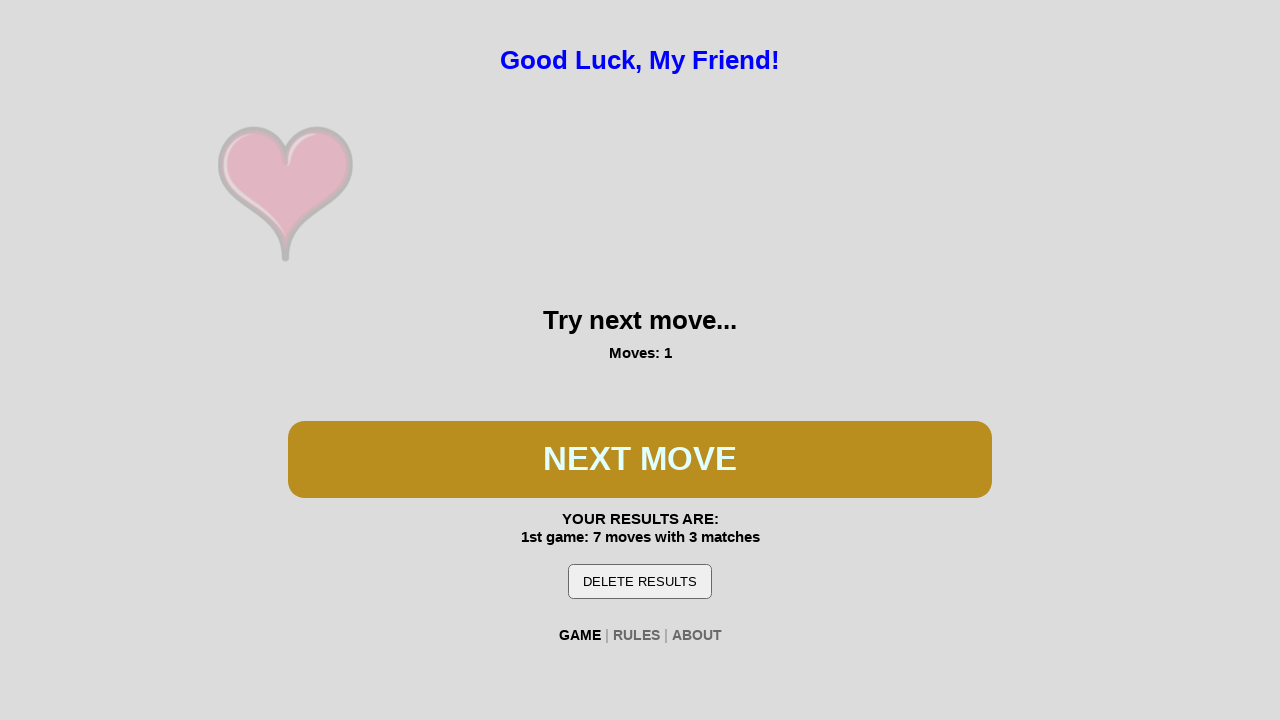

Clicked spin button again during game 2 at (640, 459) on #btn
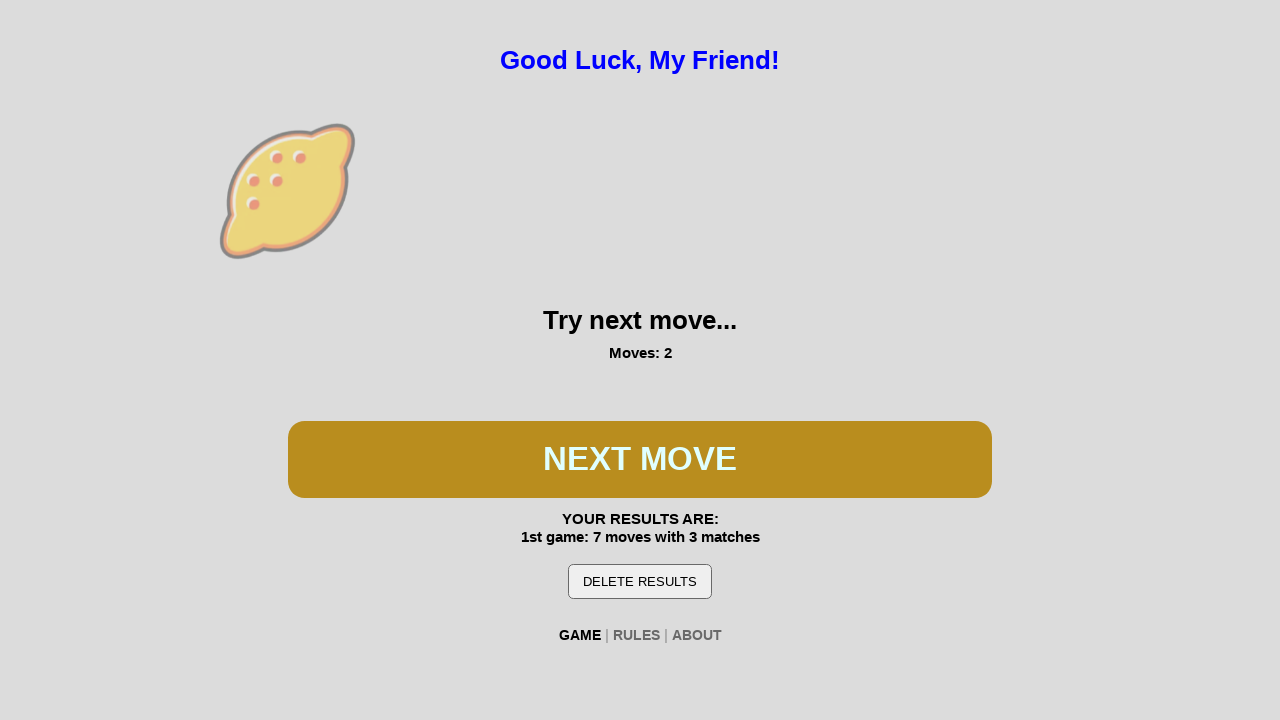

Waited 100ms for spin animation
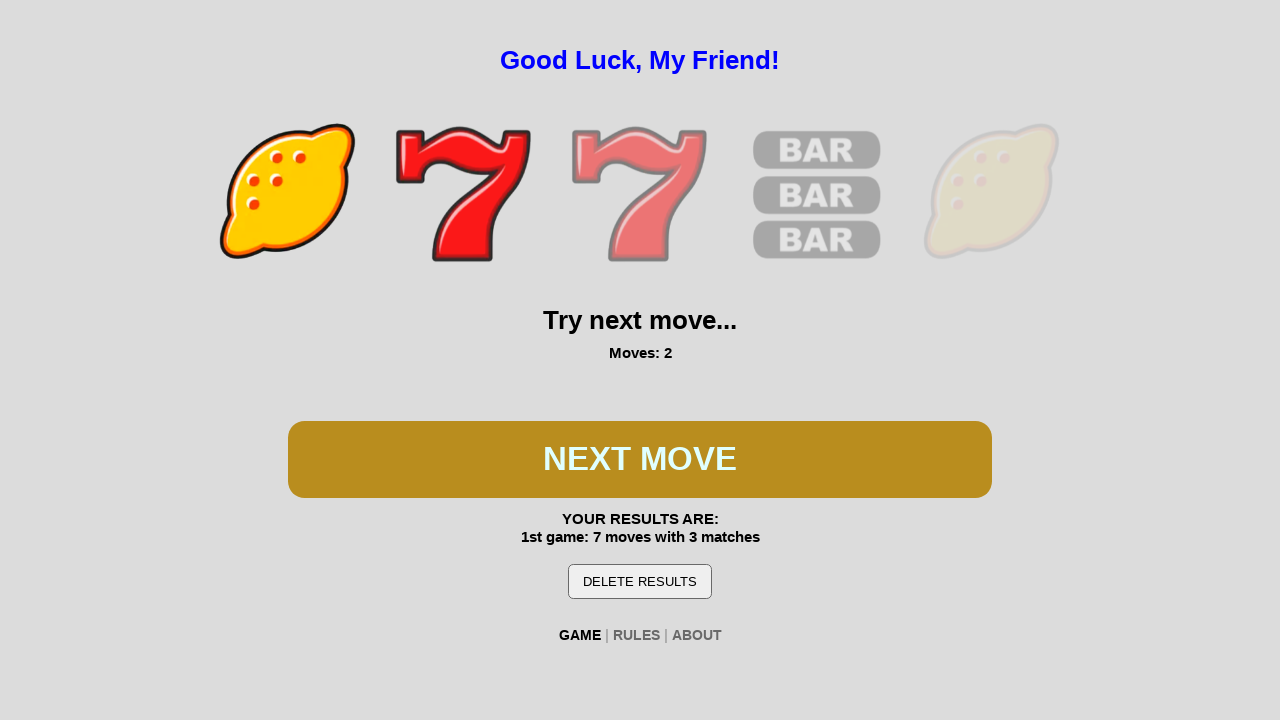

Clicked spin button again during game 2 at (640, 459) on #btn
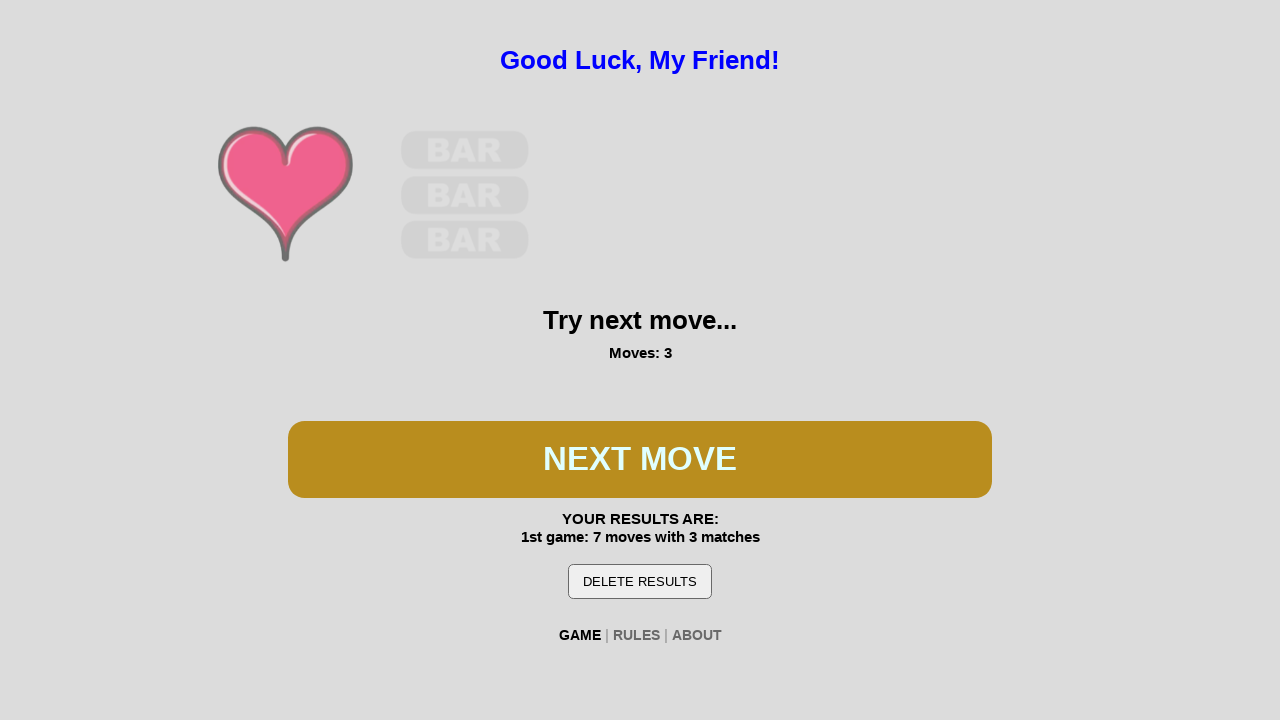

Waited 100ms for spin animation
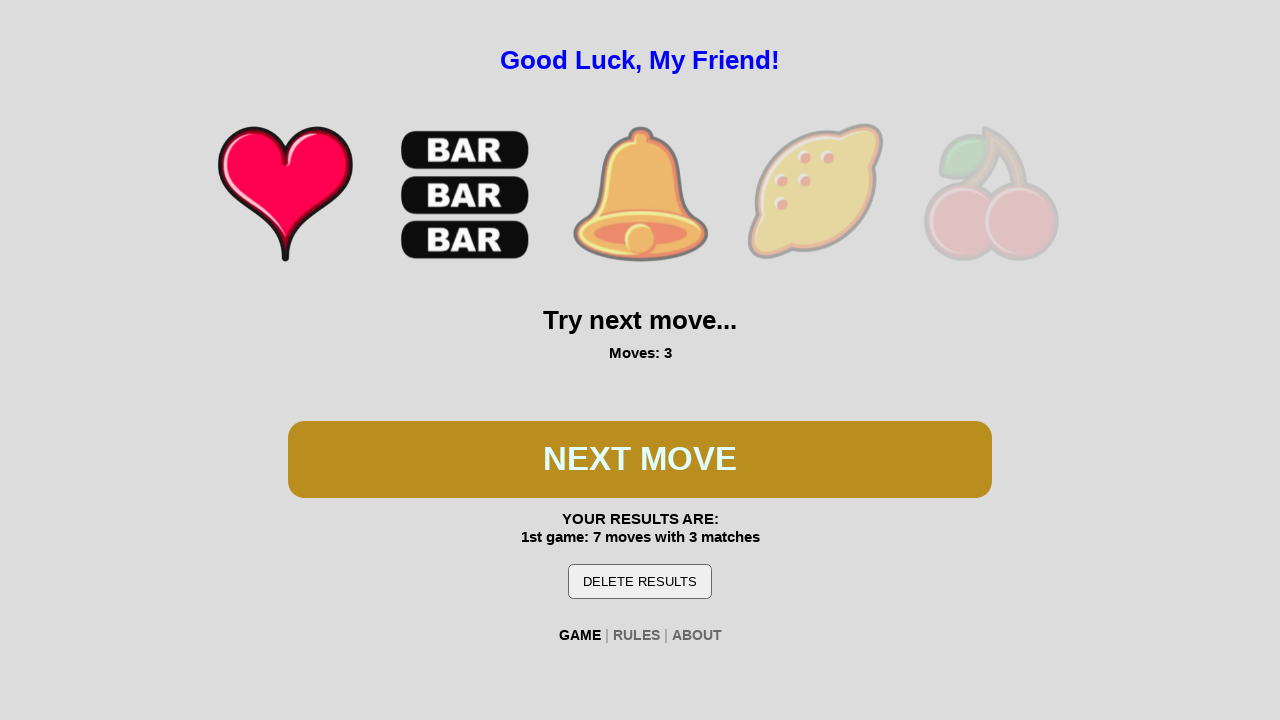

Clicked spin button again during game 2 at (640, 459) on #btn
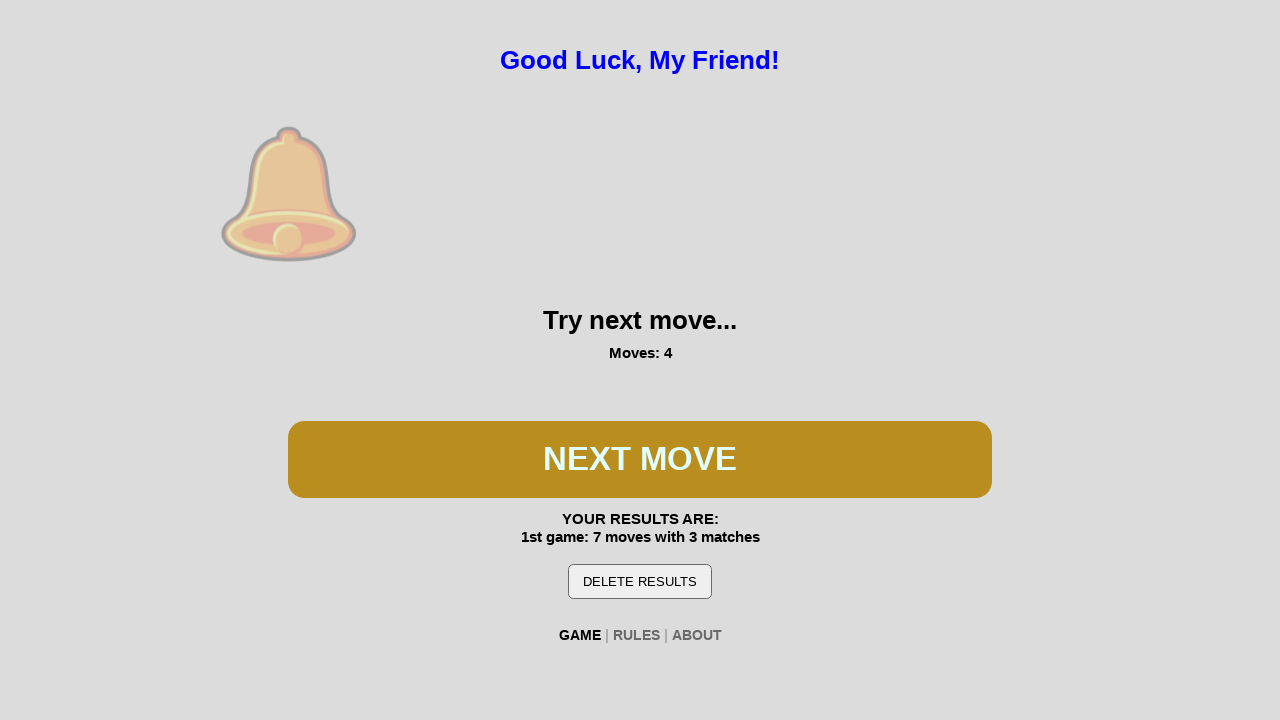

Waited 100ms for spin animation
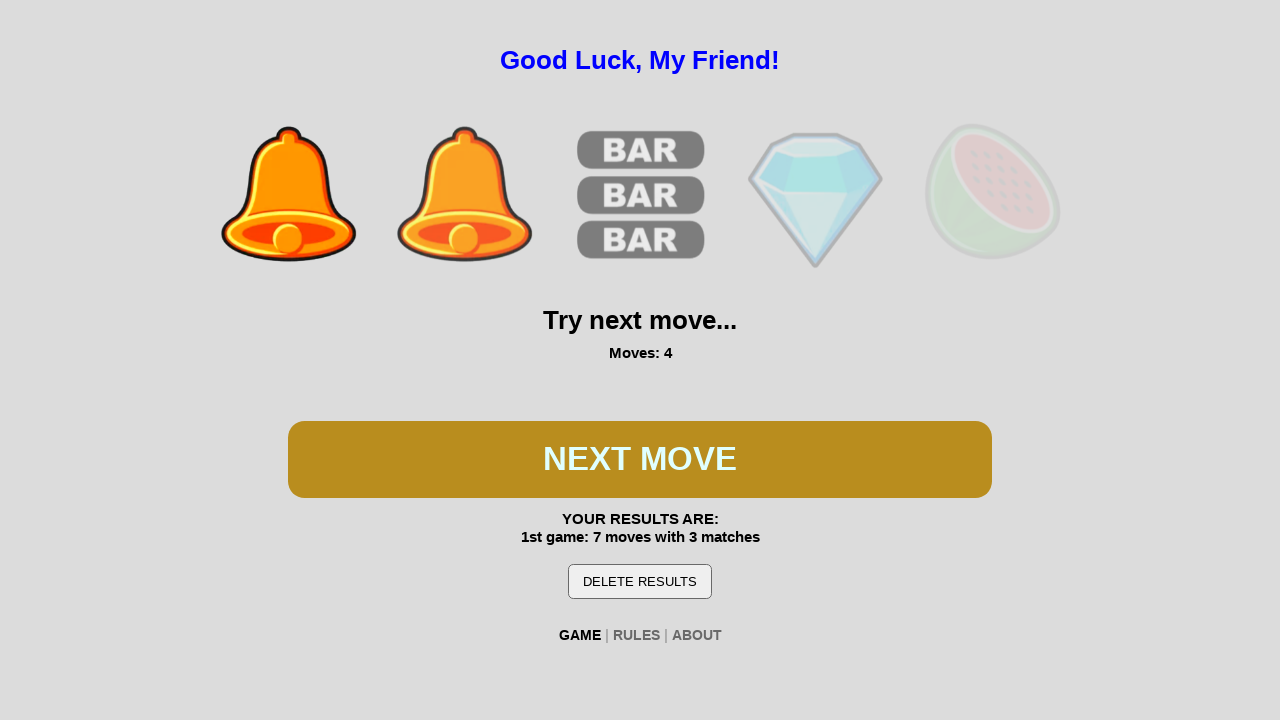

Clicked spin button again during game 2 at (640, 459) on #btn
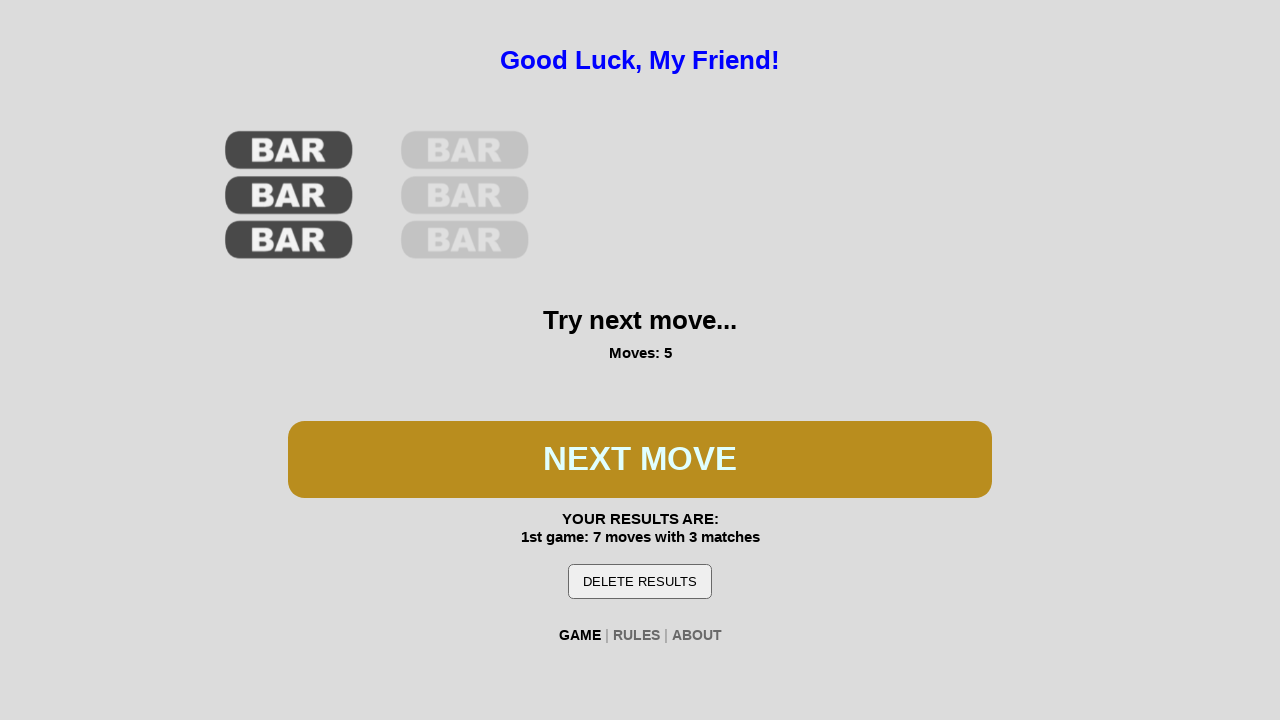

Waited 100ms for spin animation
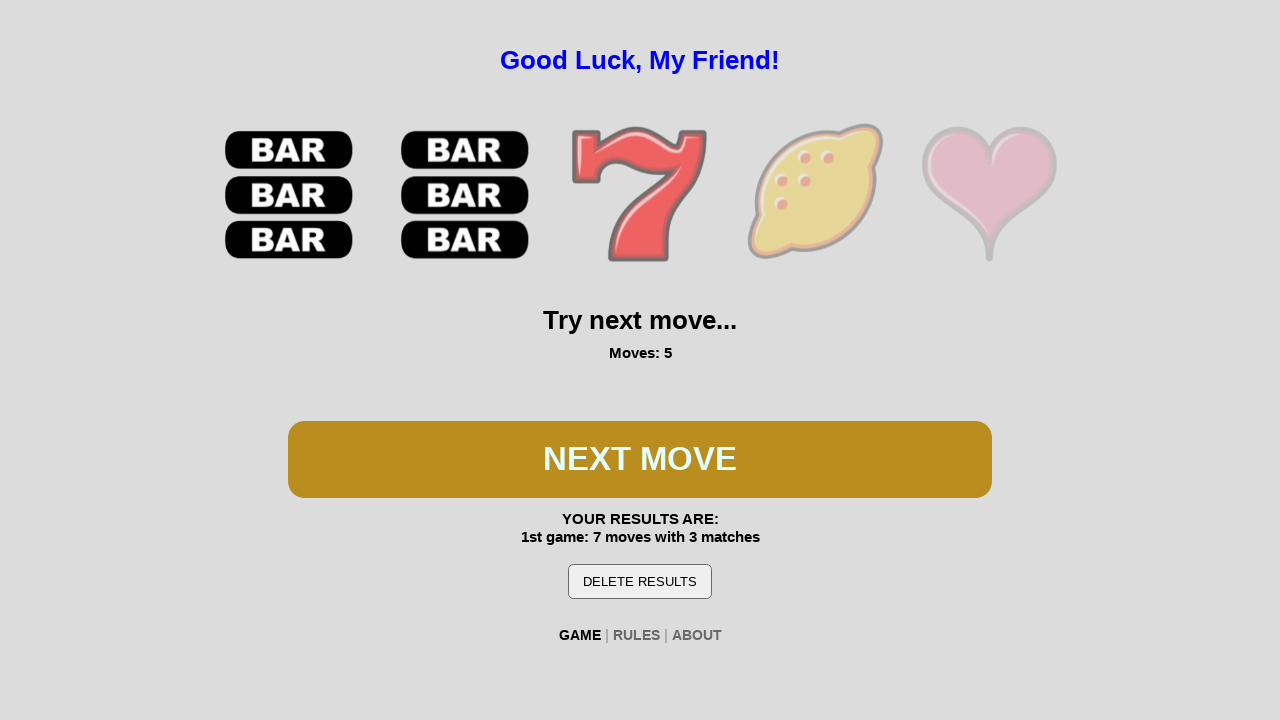

Clicked spin button again during game 2 at (640, 459) on #btn
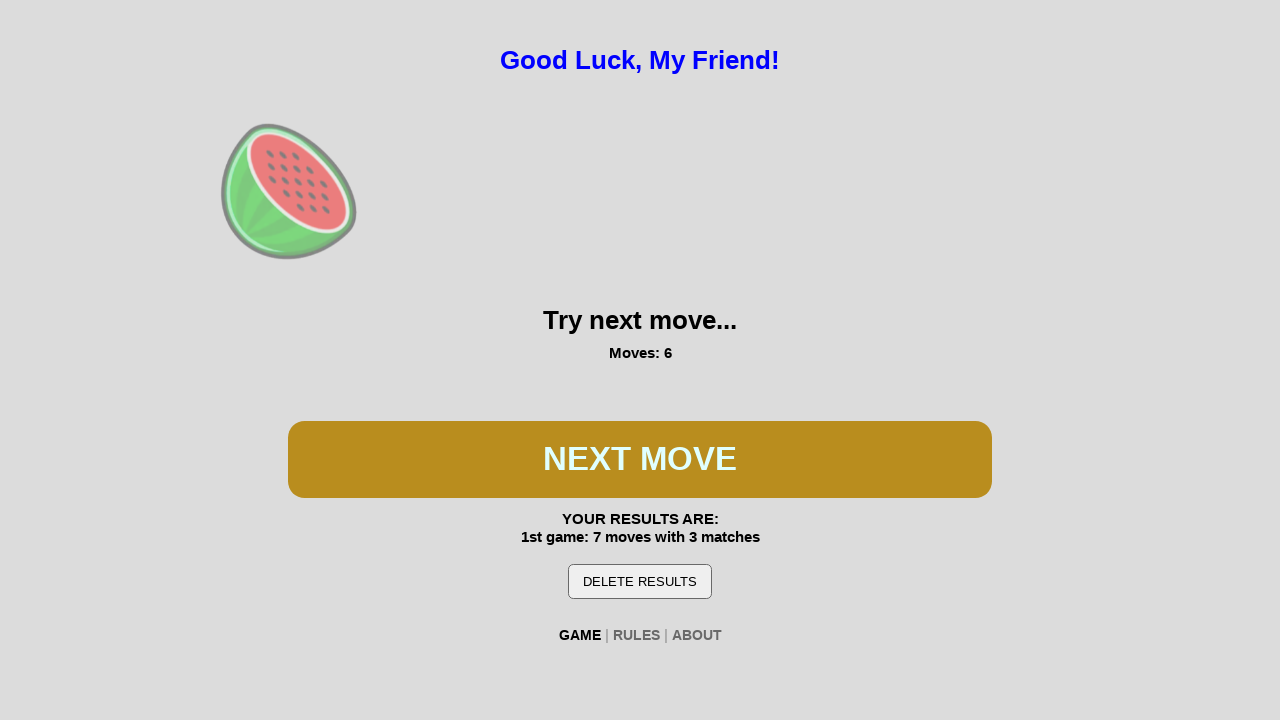

Waited 100ms for spin animation
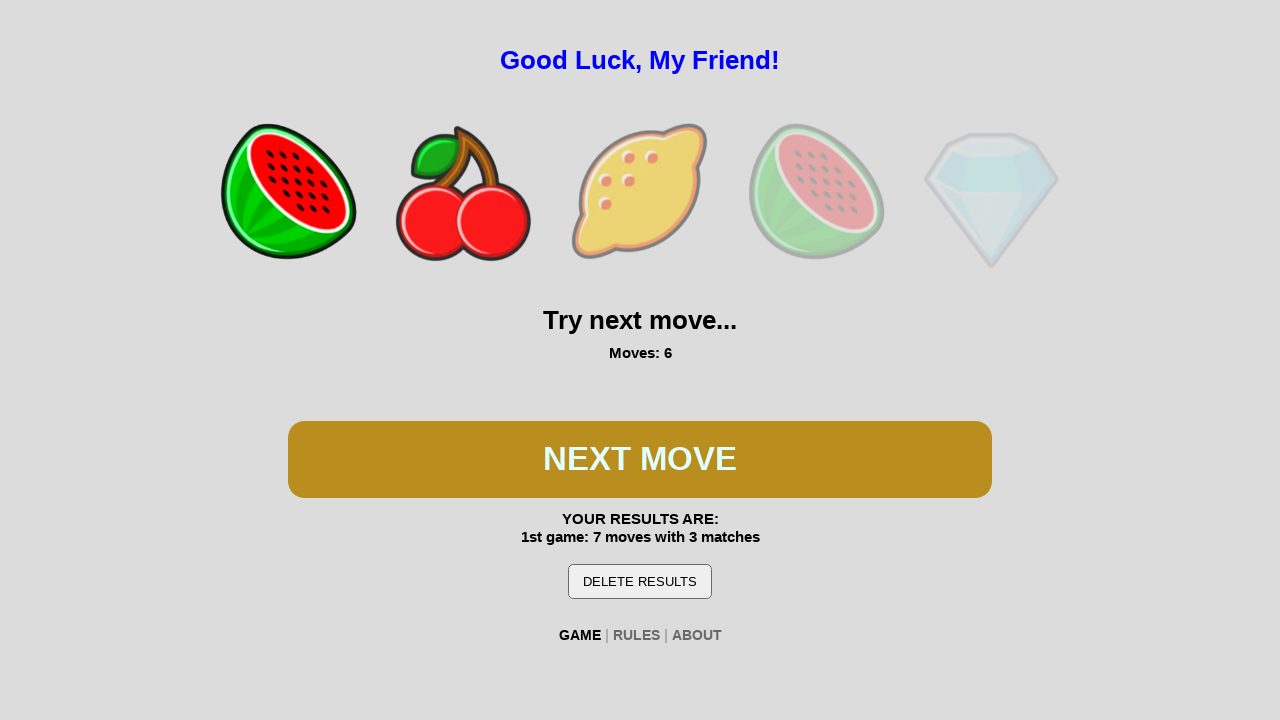

Clicked spin button again during game 2 at (640, 459) on #btn
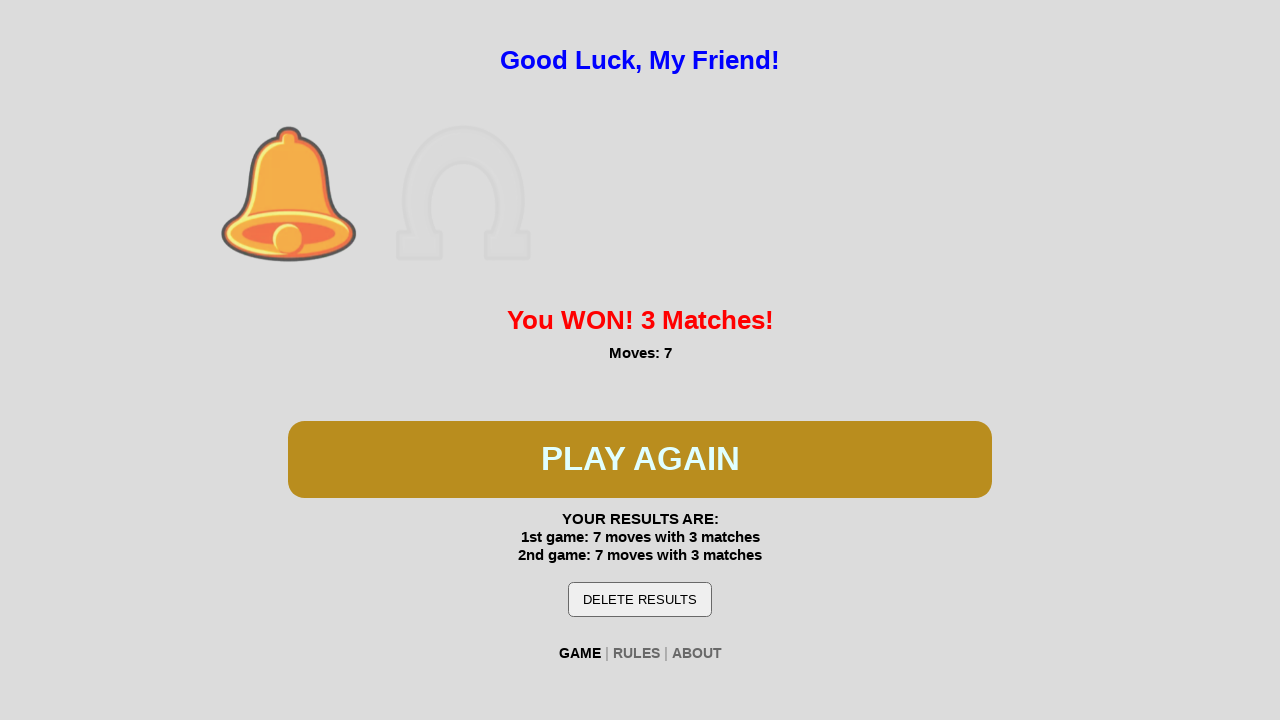

Waited 100ms for spin animation
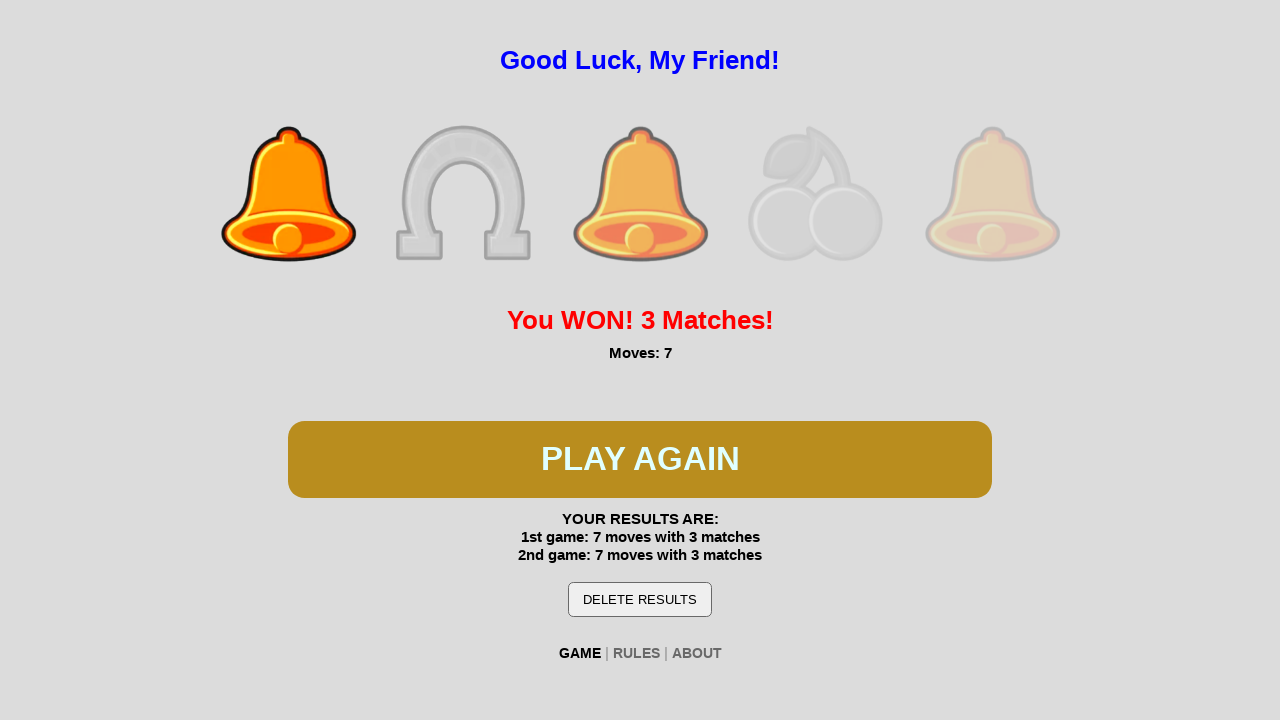

Game 2 won - 'You WON!' message appeared
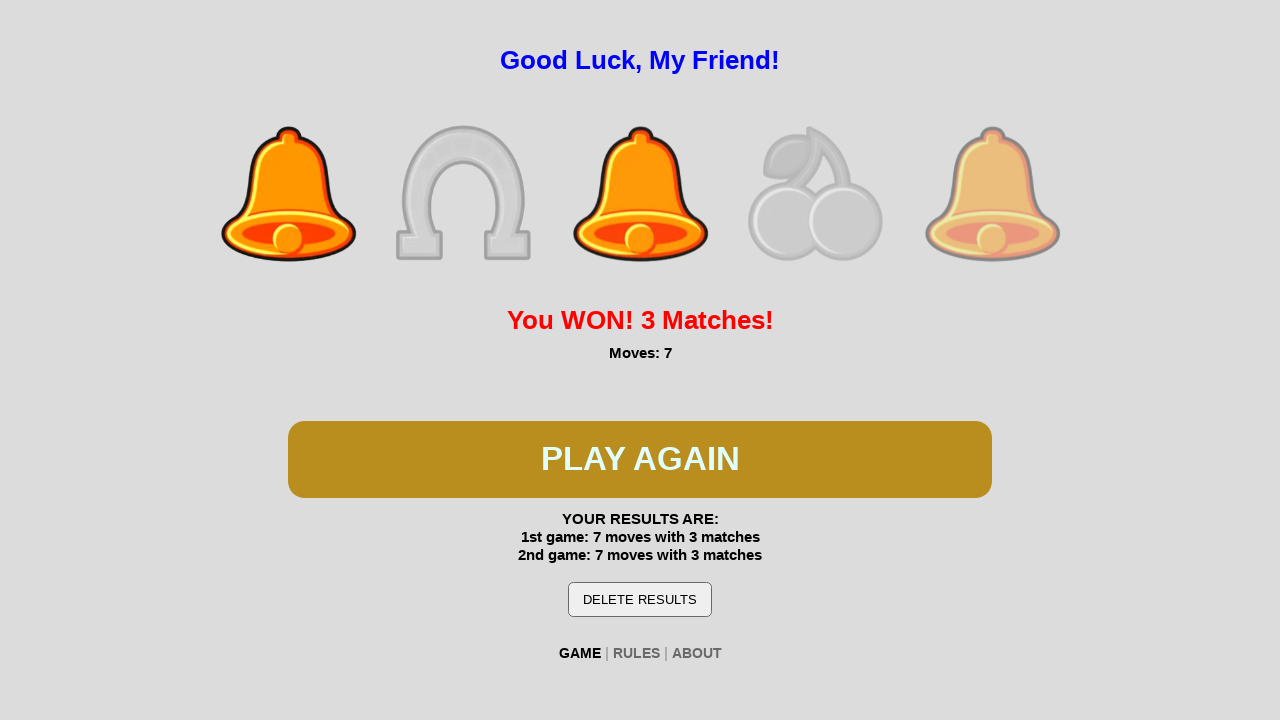

Clicked spin button to start game 3 at (640, 459) on #btn
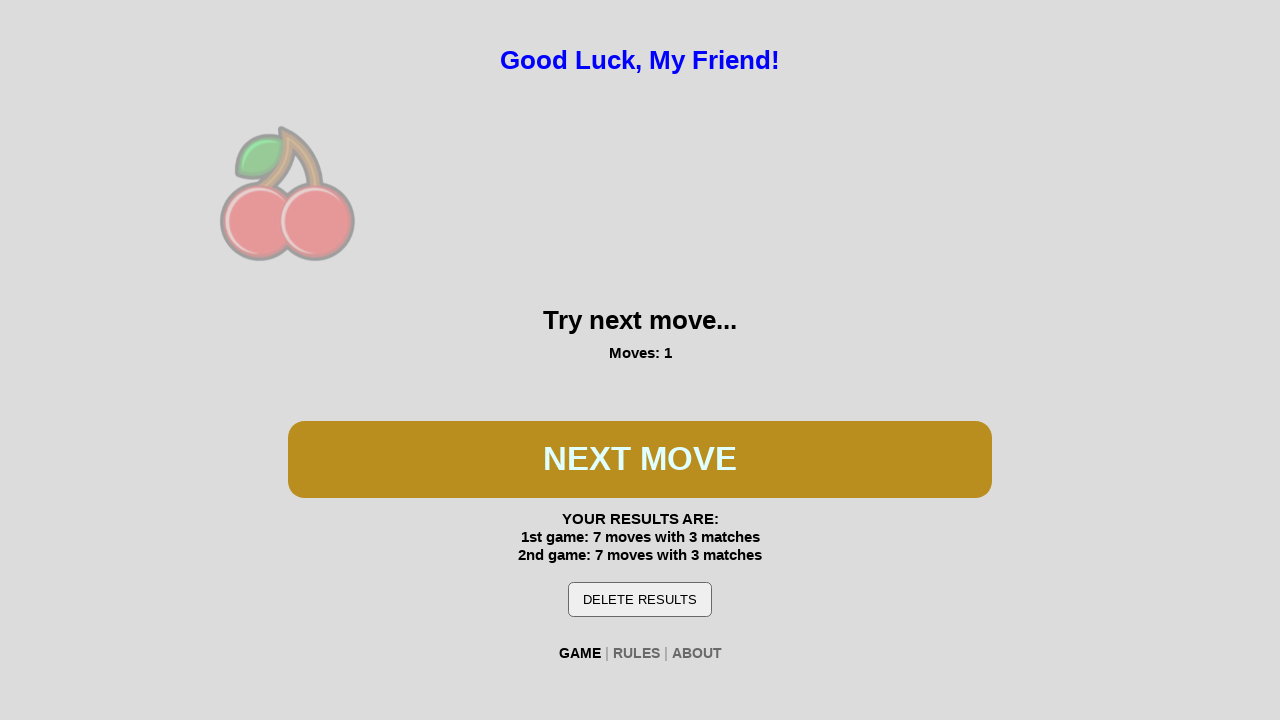

Clicked spin button again during game 3 at (640, 459) on #btn
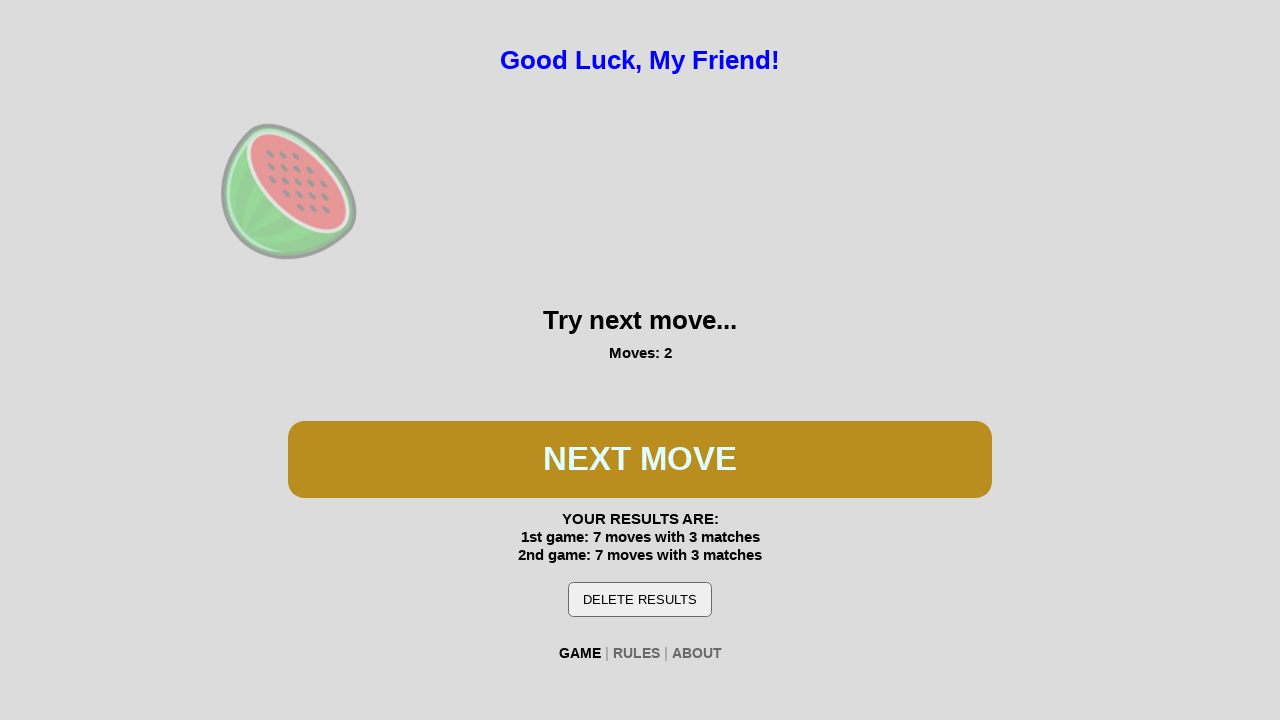

Waited 100ms for spin animation
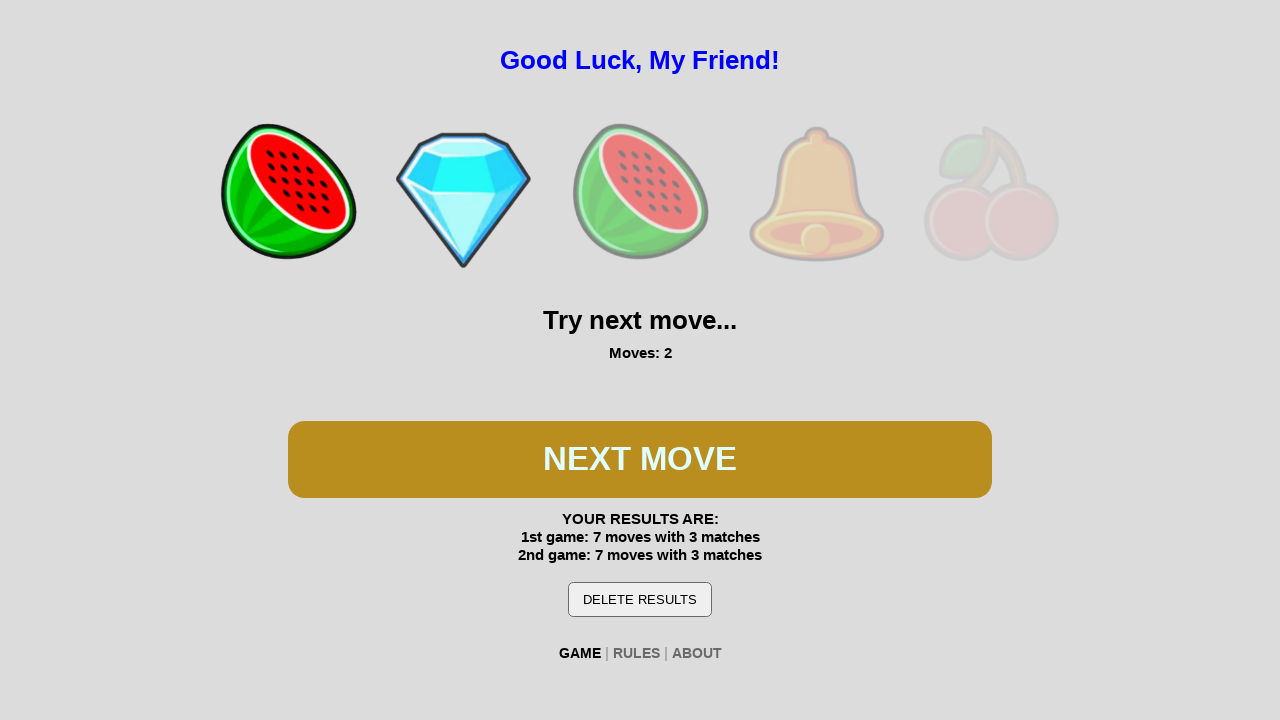

Clicked spin button again during game 3 at (640, 459) on #btn
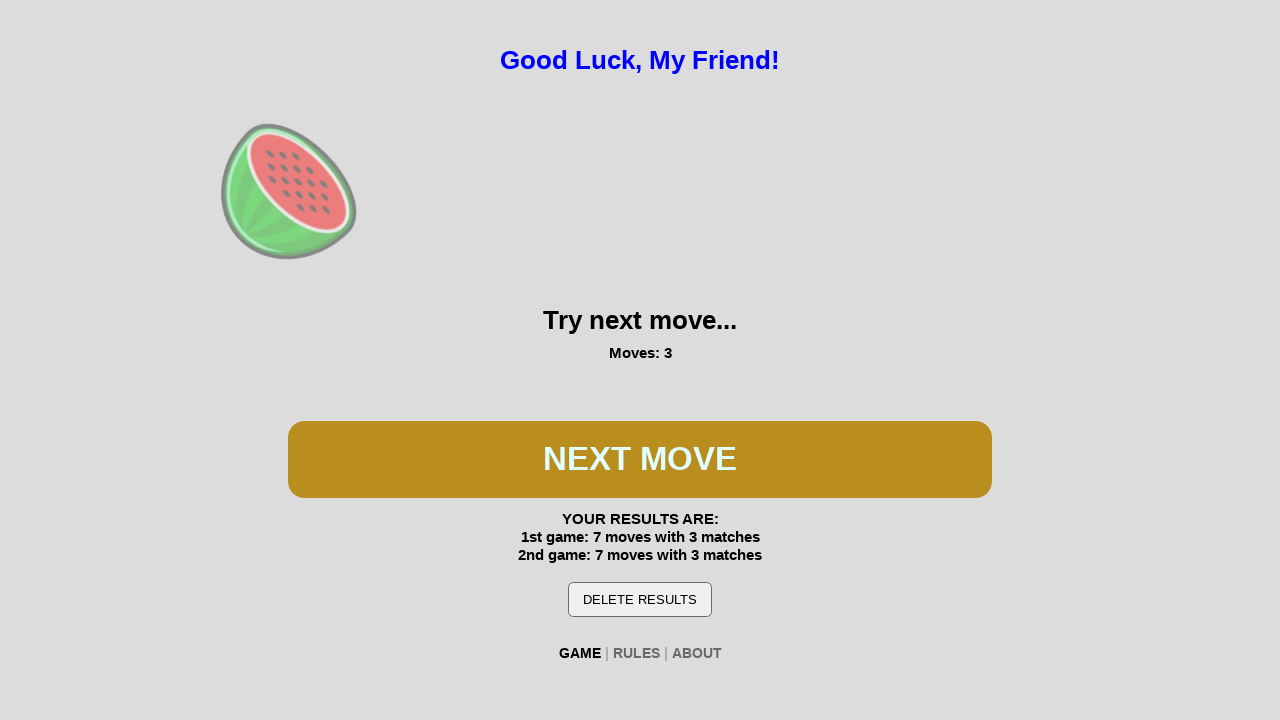

Waited 100ms for spin animation
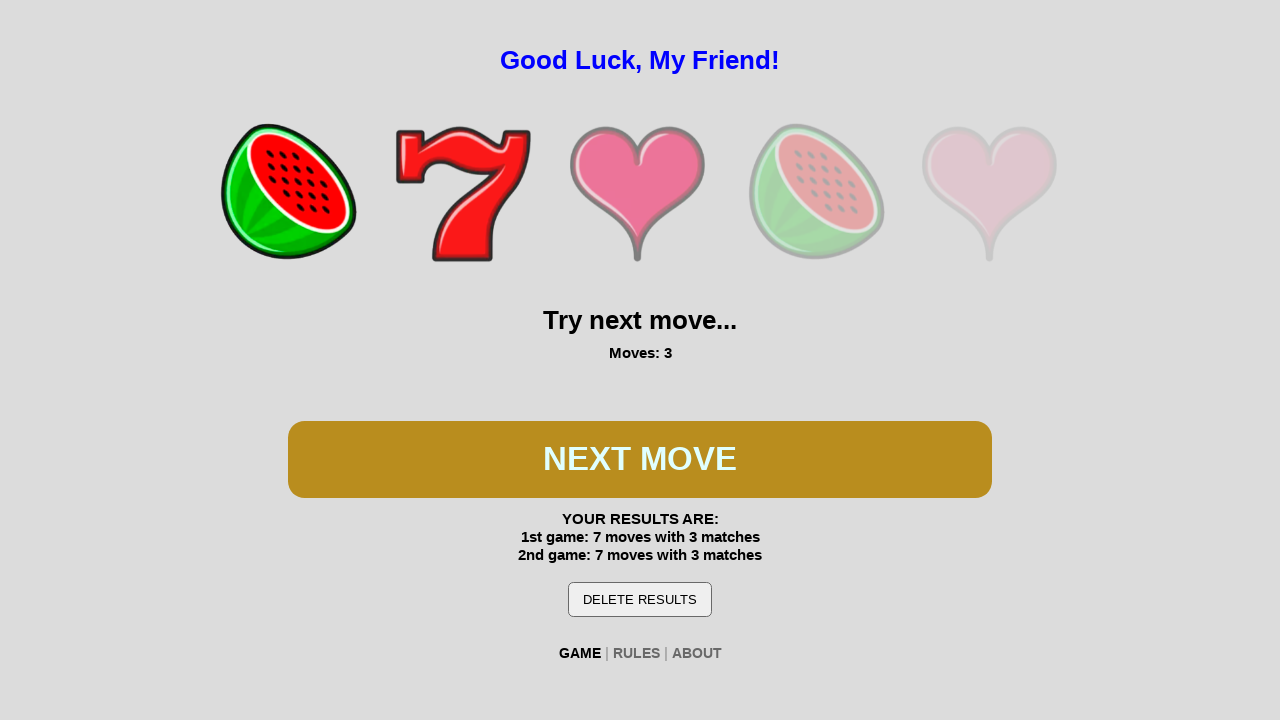

Clicked spin button again during game 3 at (640, 459) on #btn
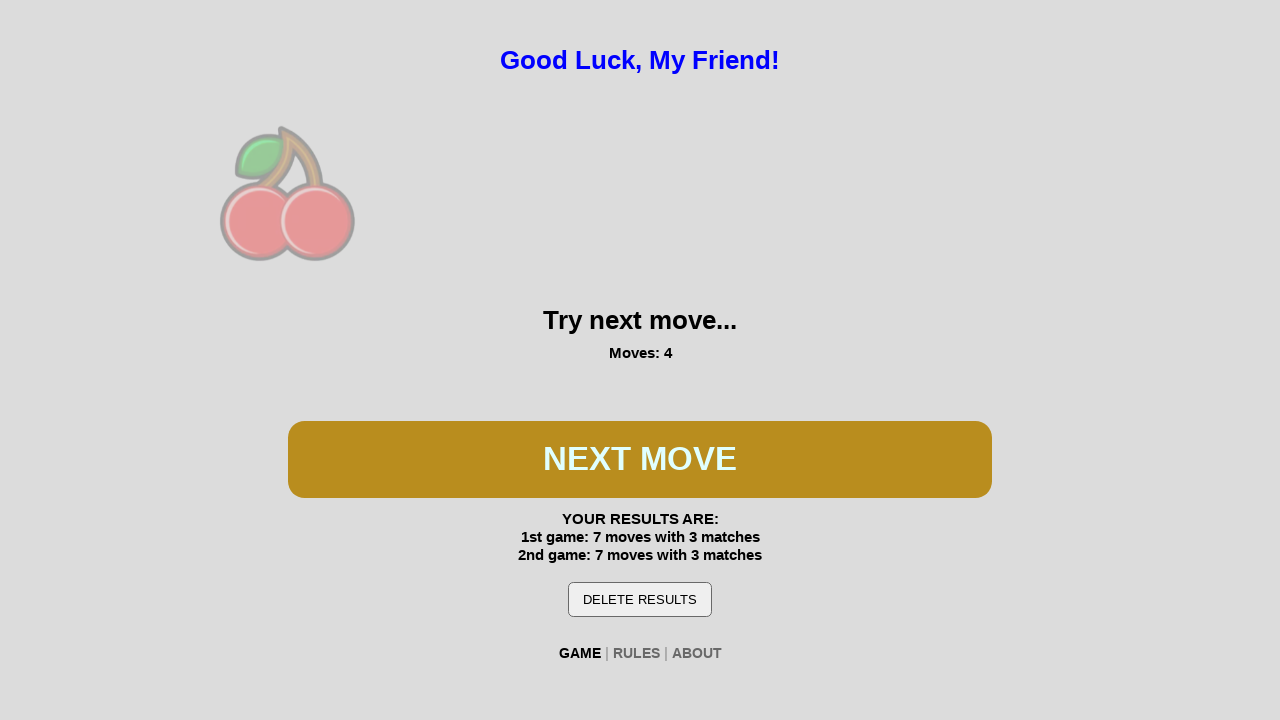

Waited 100ms for spin animation
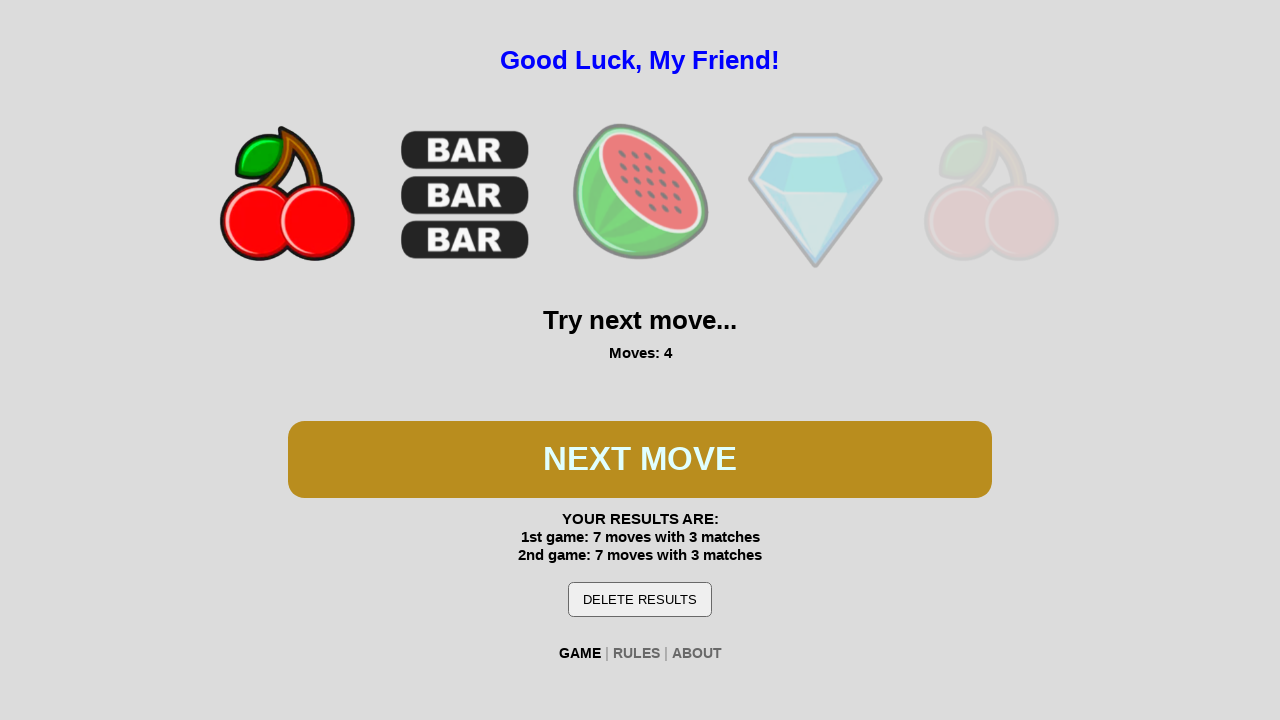

Clicked spin button again during game 3 at (640, 459) on #btn
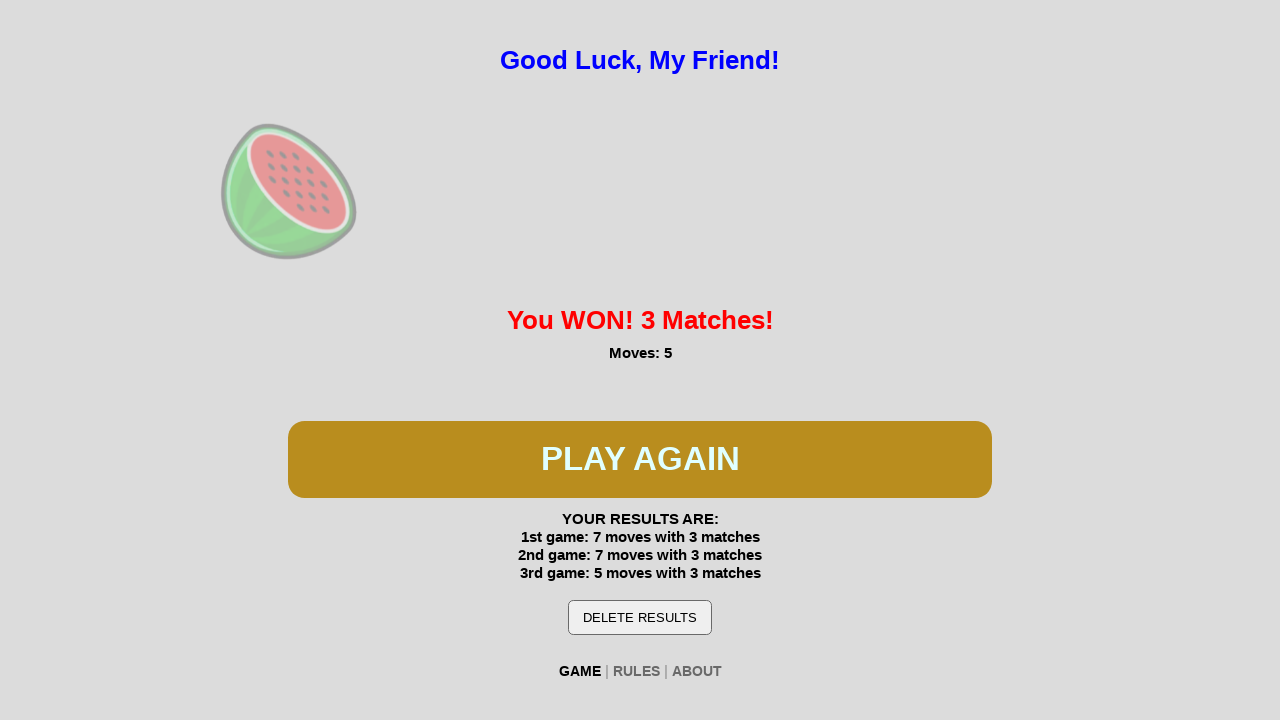

Waited 100ms for spin animation
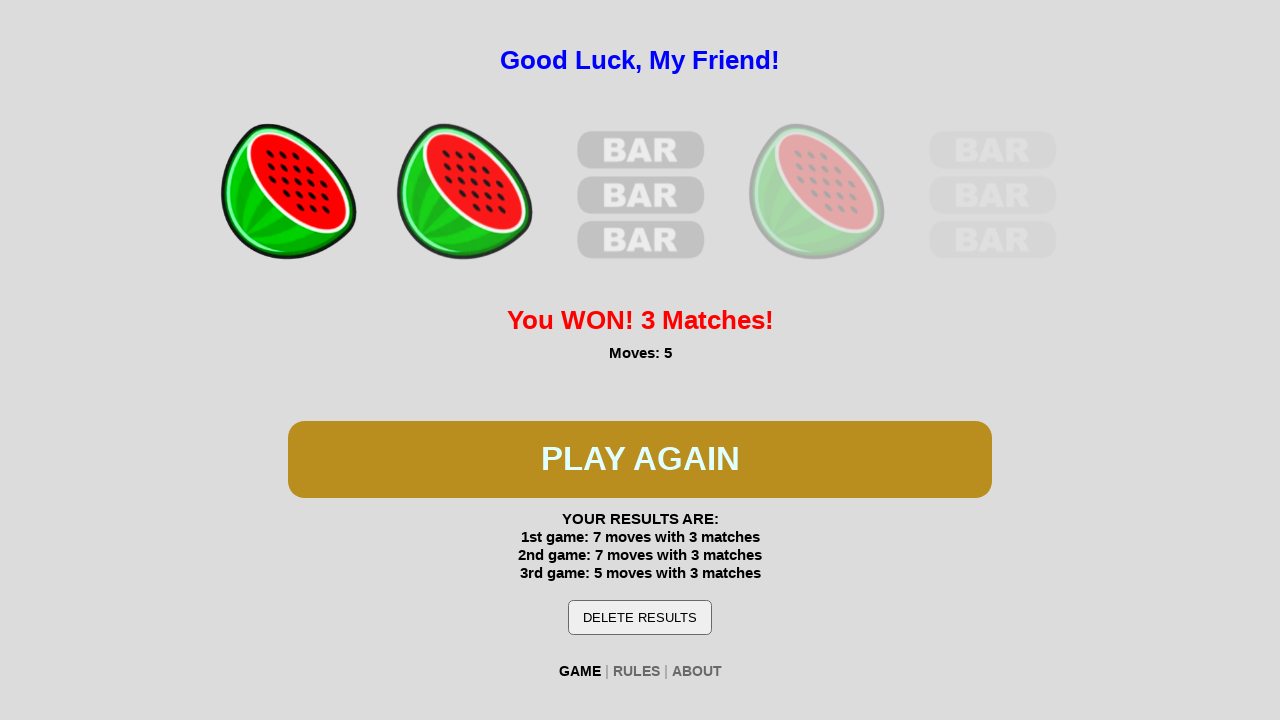

Game 3 won - 'You WON!' message appeared
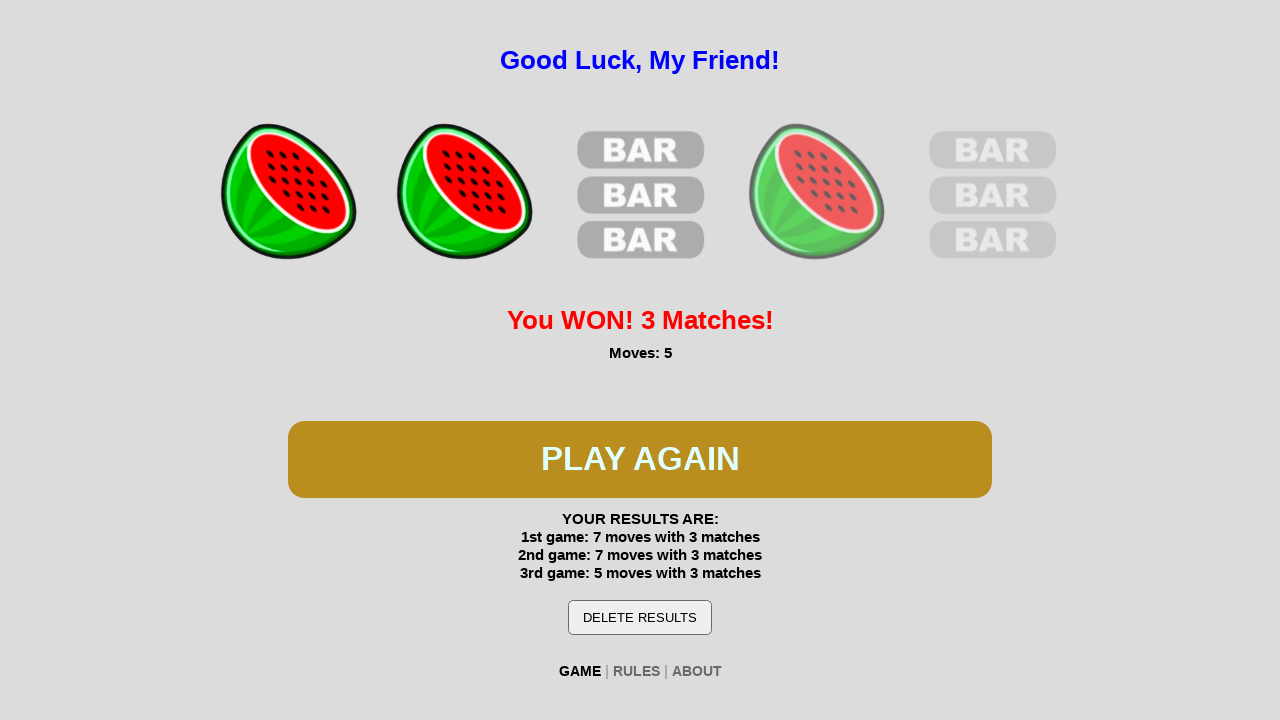

Verified '3rd game' text is displayed after winning three games
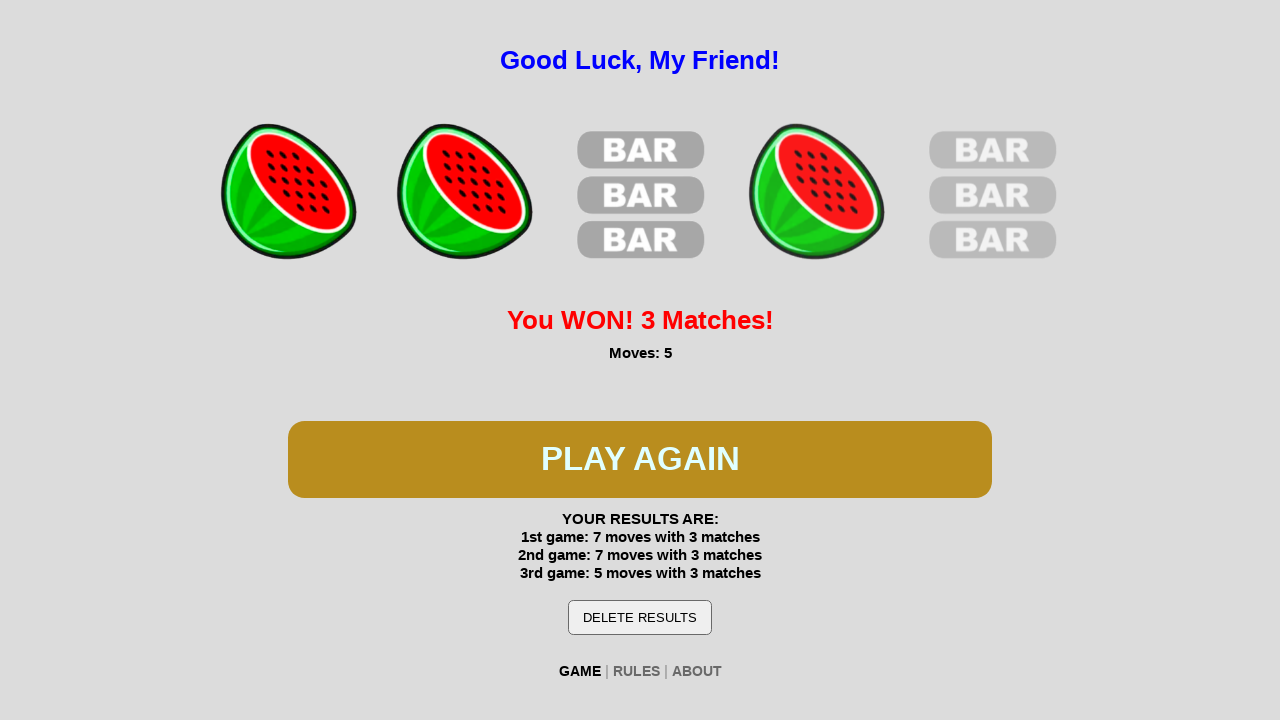

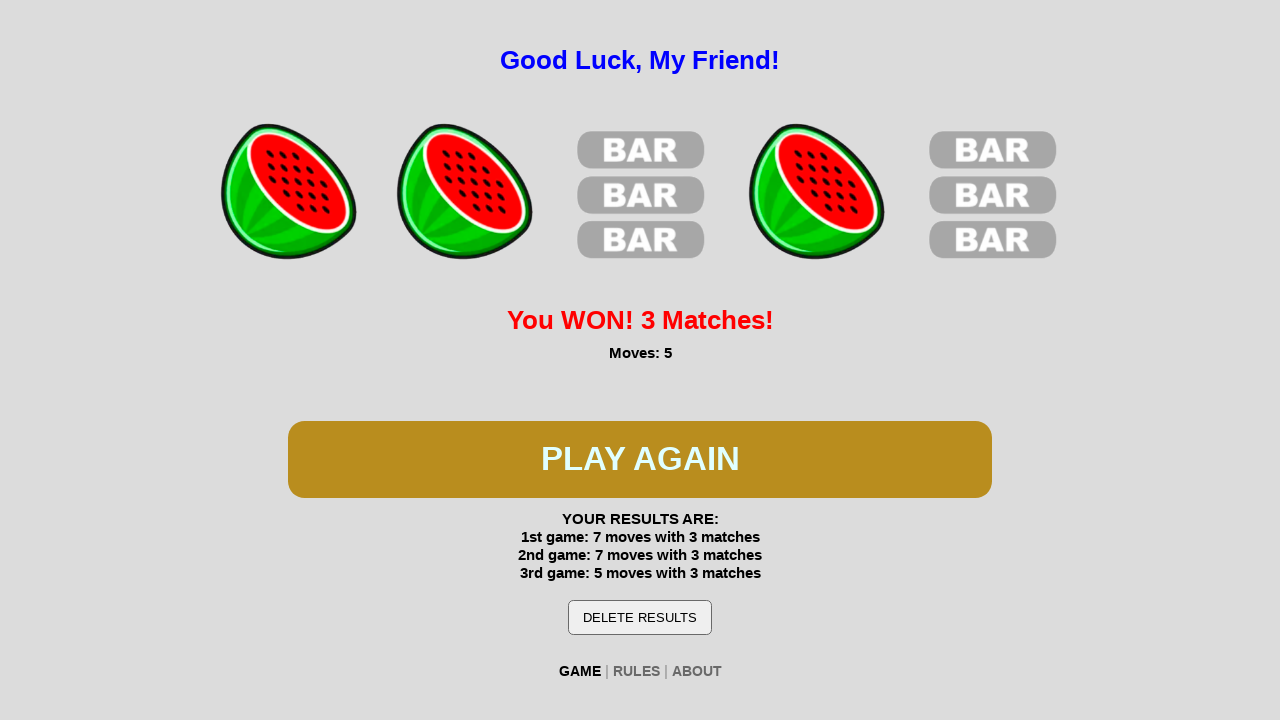